Tests dynamic table pagination by scrolling to the bottom of the page, navigating through all pagination pages, and clicking the checkbox for each product row in the table.

Starting URL: https://testautomationpractice.blogspot.com/

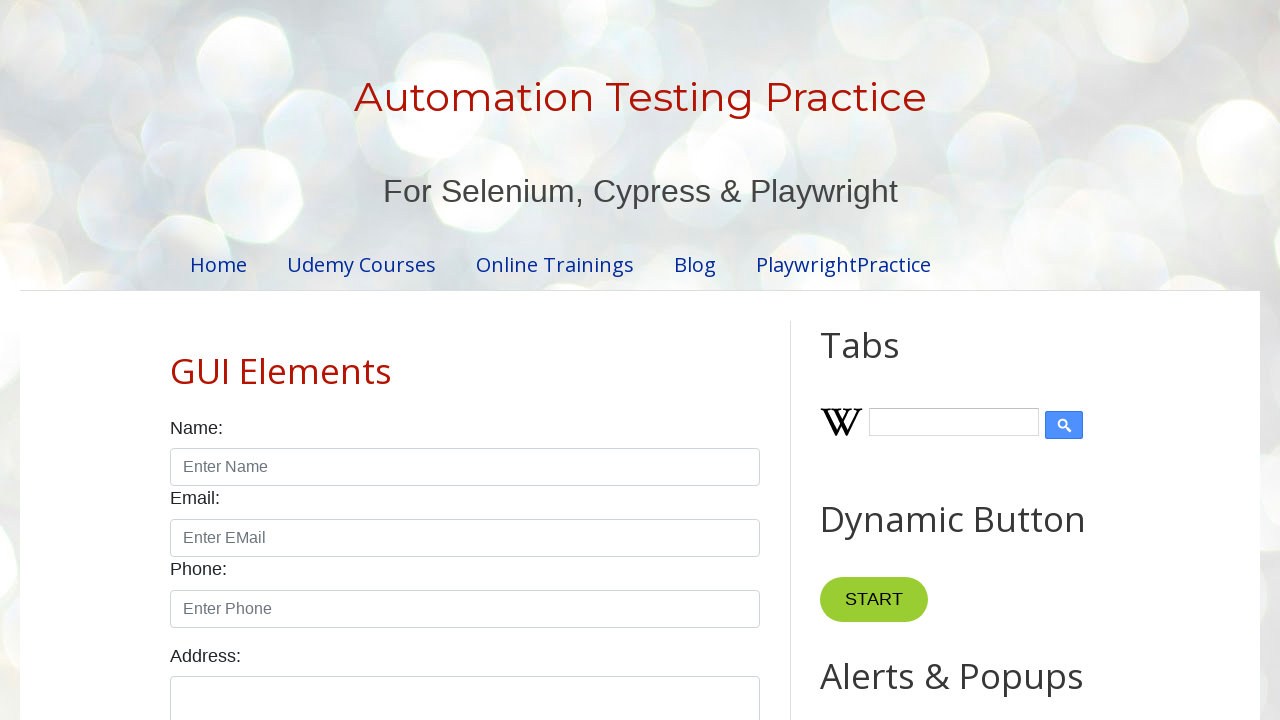

Scrolled to bottom of page to reveal pagination
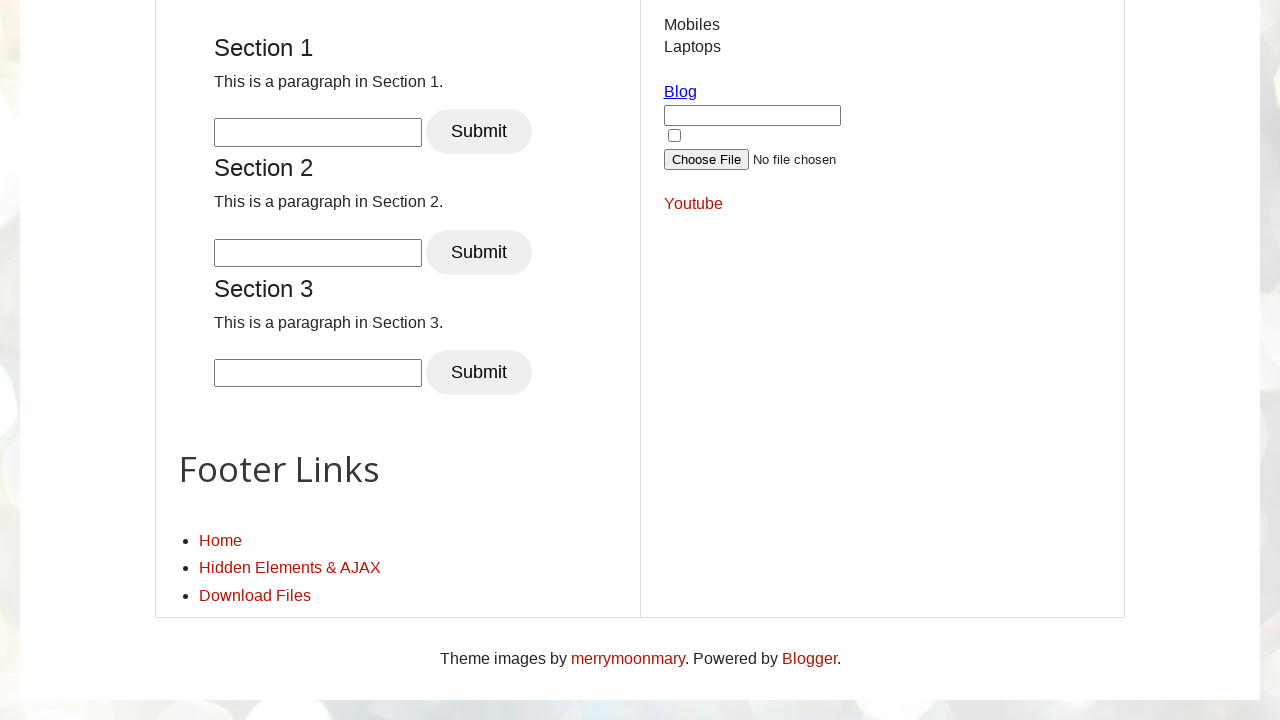

Waited 2 seconds for pagination to load
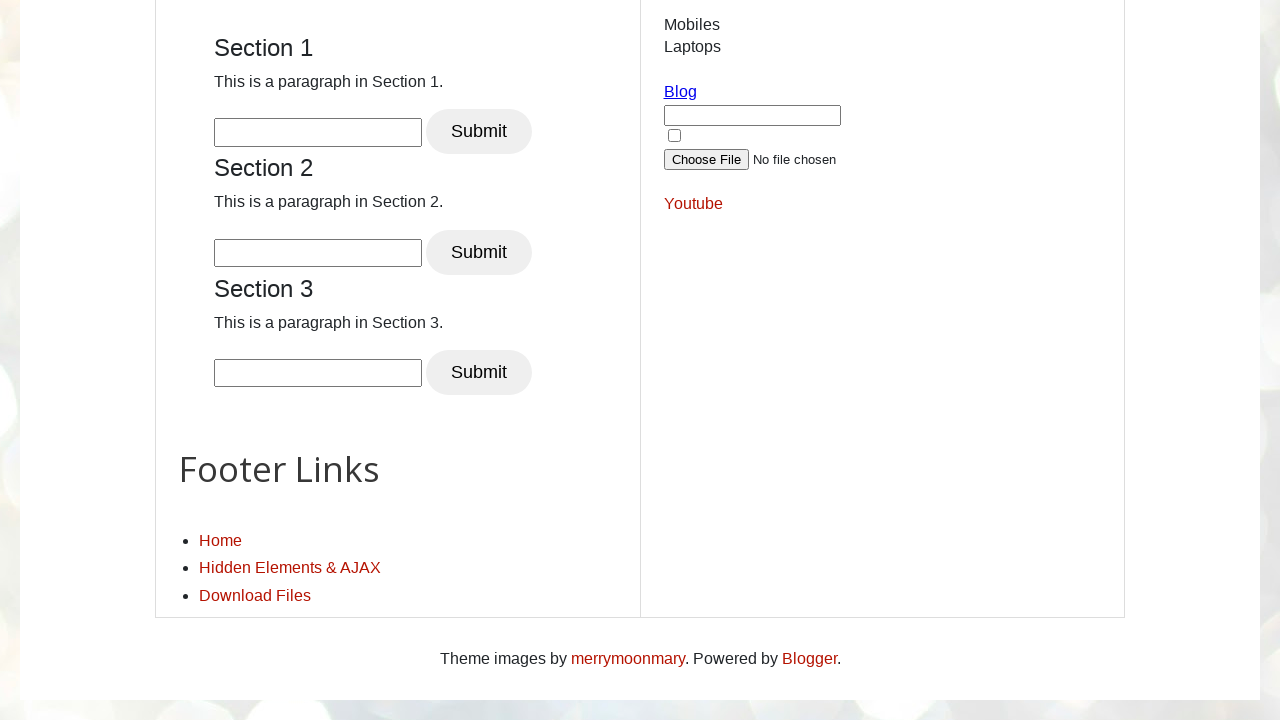

Found 4 pagination pages
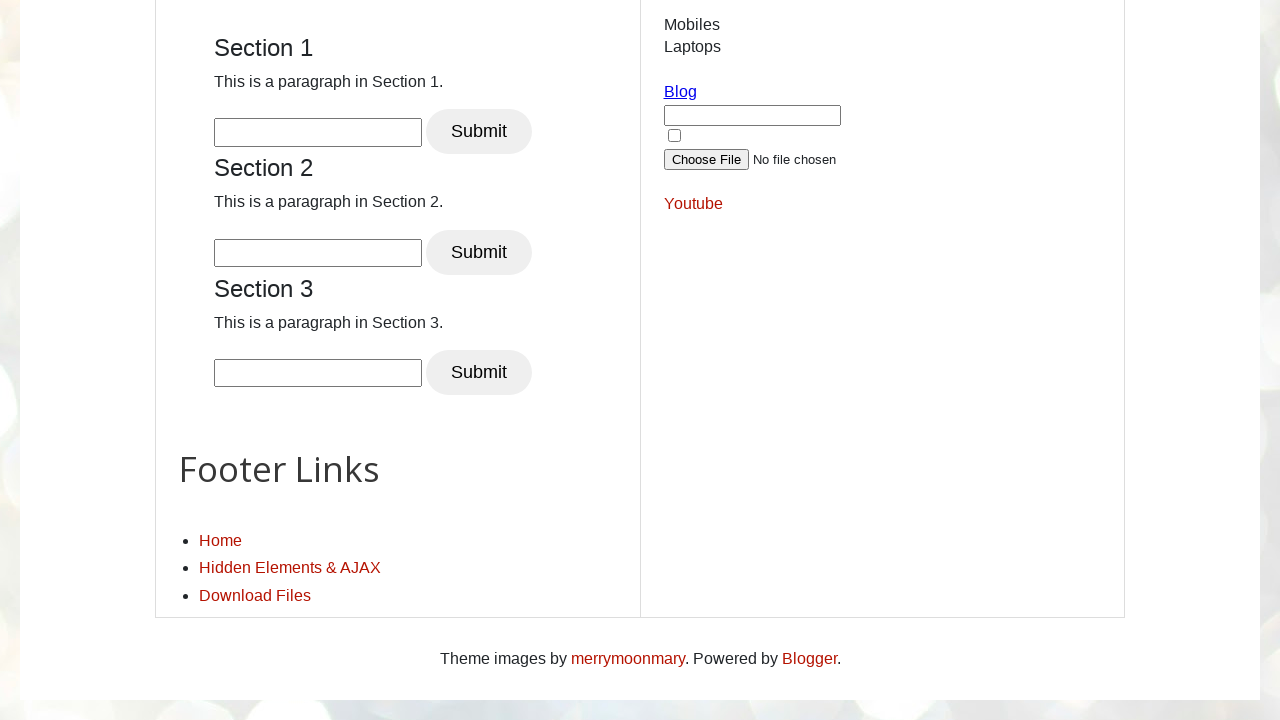

Waited 2 seconds before processing page 1
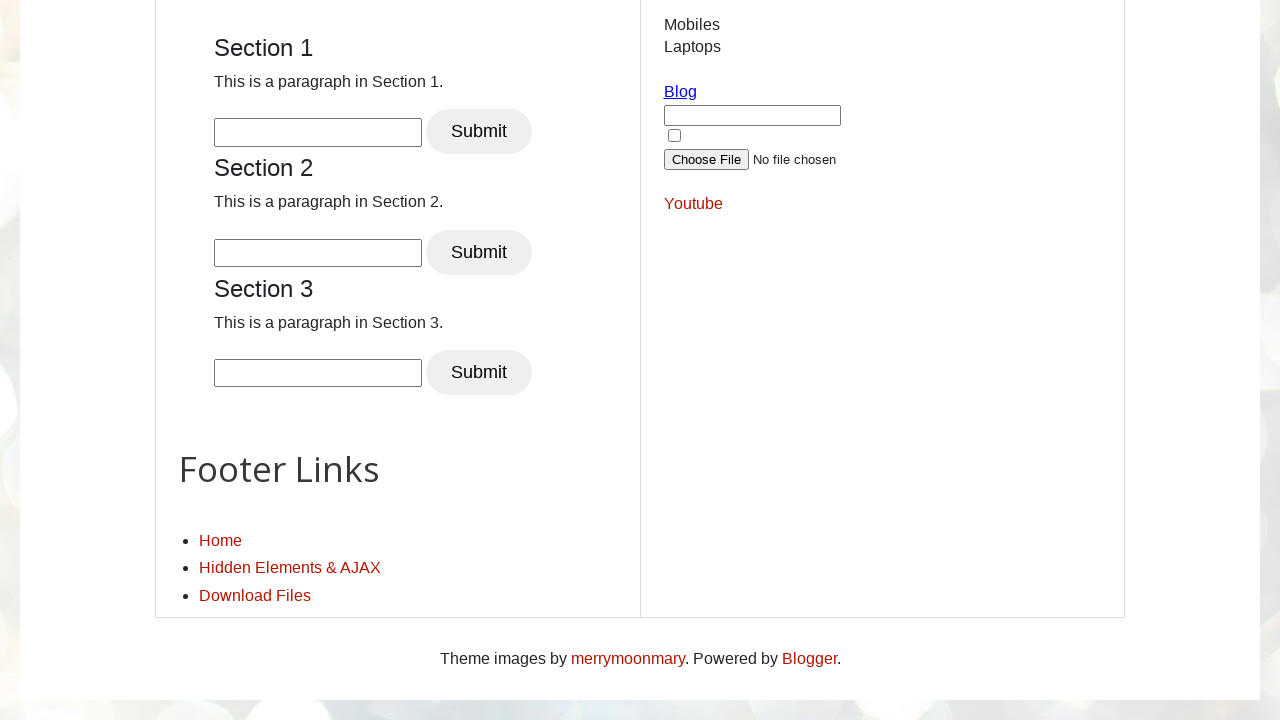

Table loaded on page 1
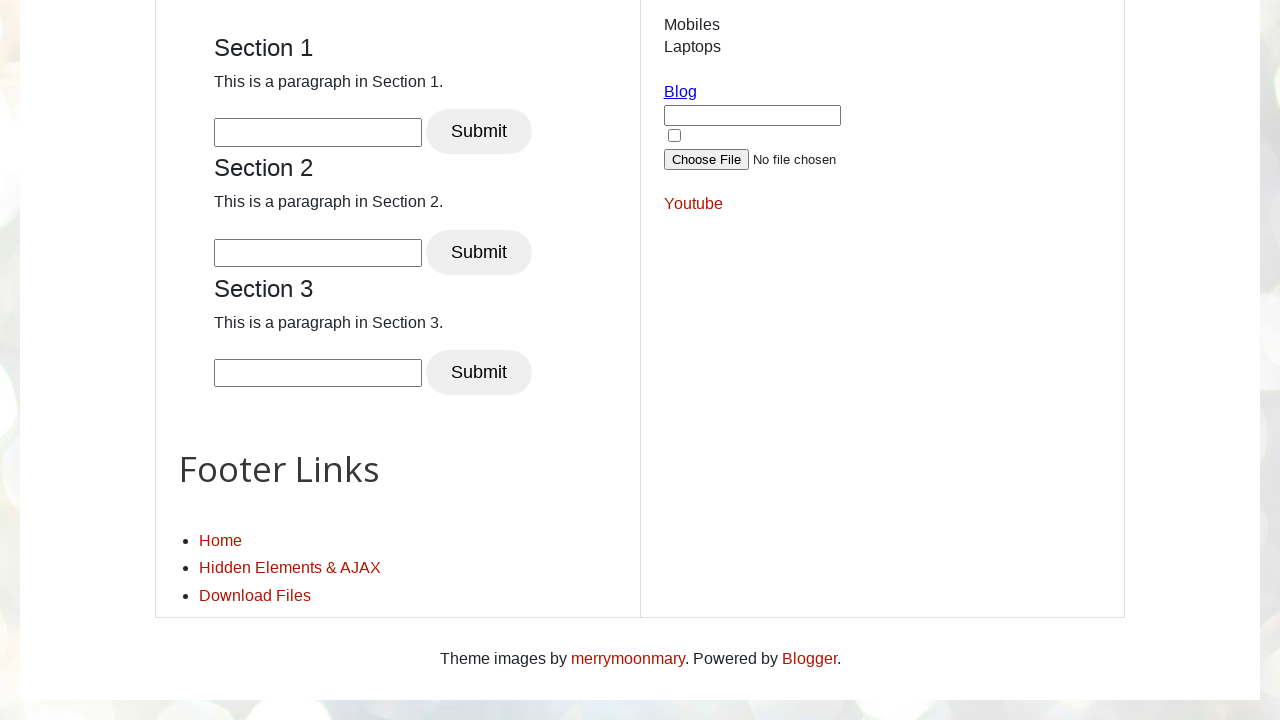

Found 5 rows on page 1
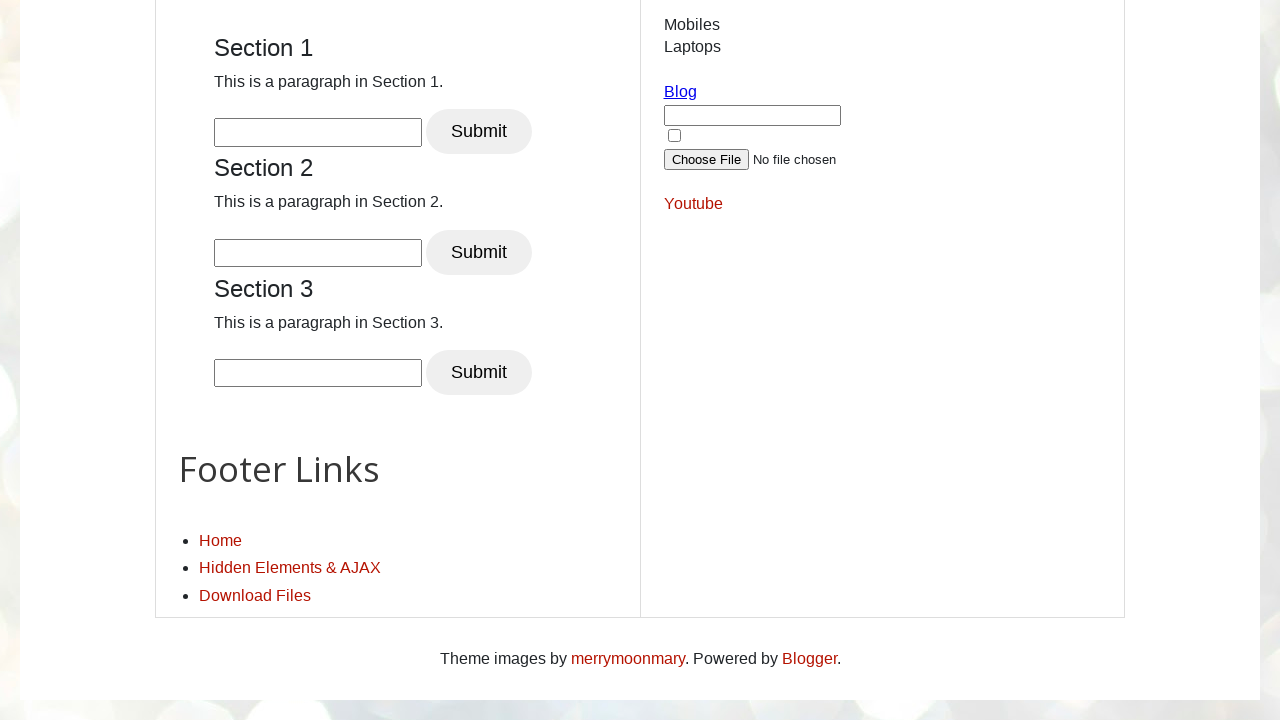

Clicked checkbox for product row 1 on page 1 at (651, 361) on //table[@id='productTable']//tbody//tr[1]//td[4]/input
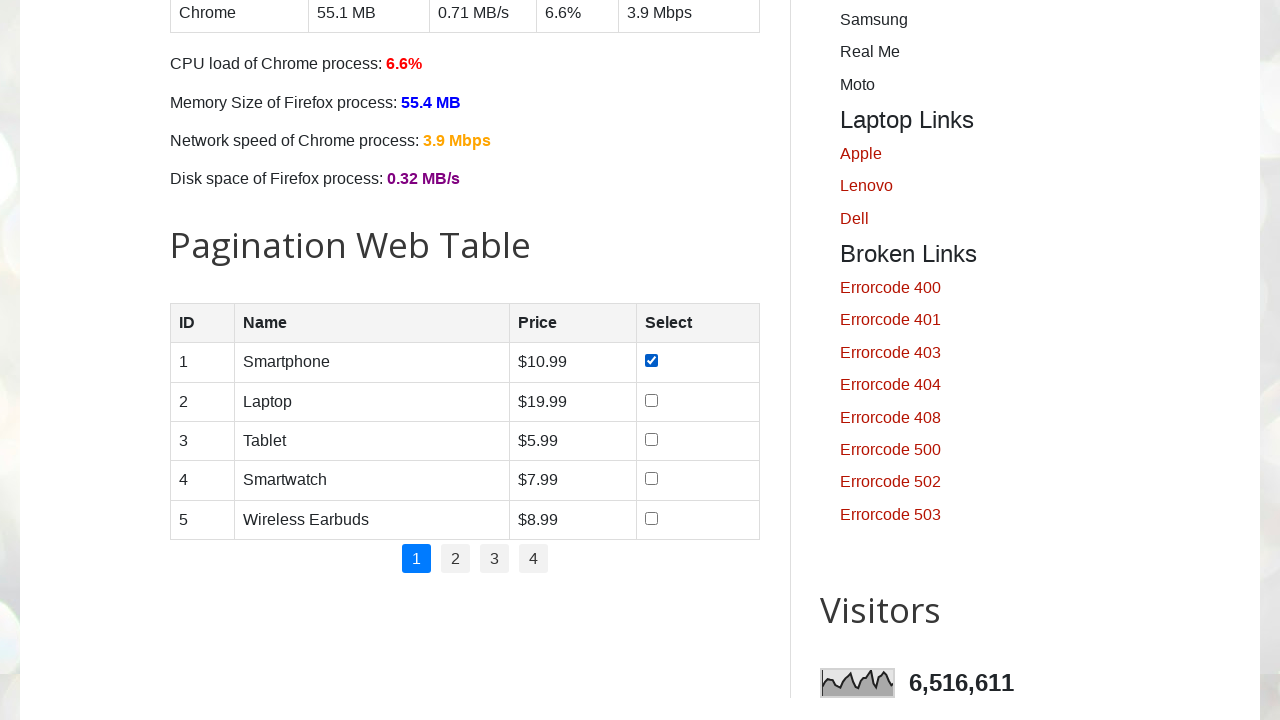

Clicked checkbox for product row 2 on page 1 at (651, 400) on //table[@id='productTable']//tbody//tr[2]//td[4]/input
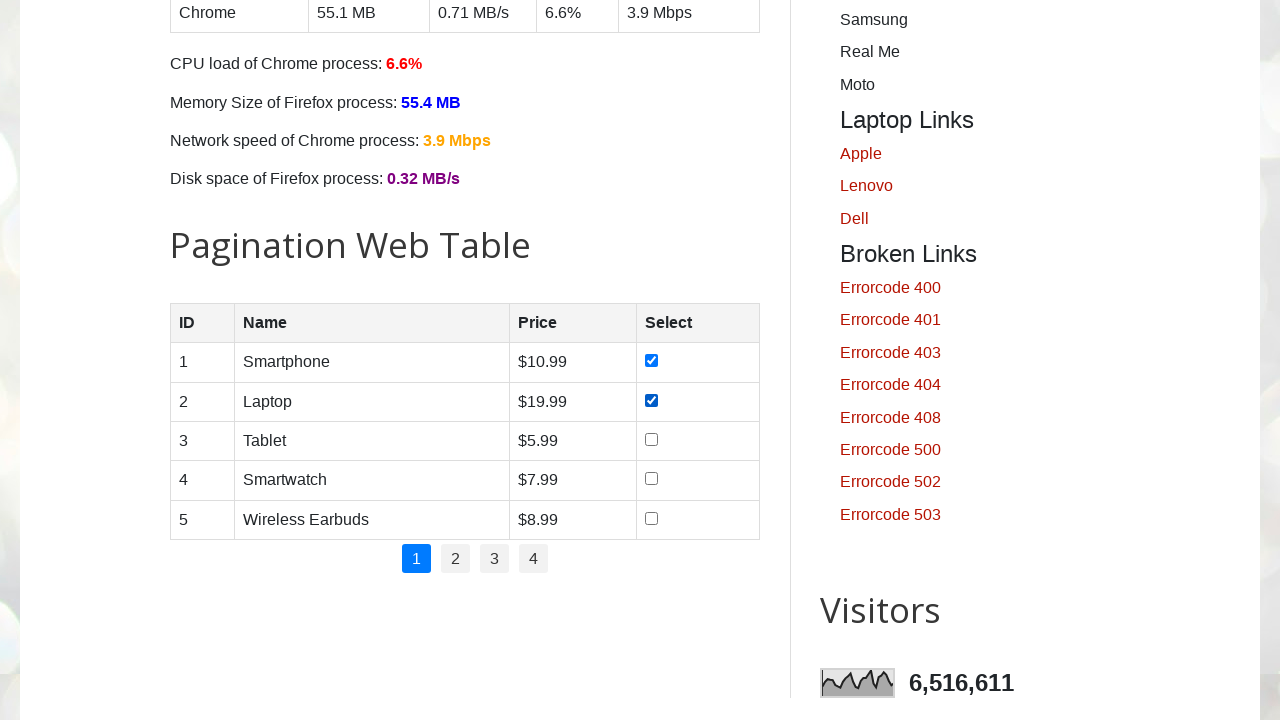

Clicked checkbox for product row 3 on page 1 at (651, 439) on //table[@id='productTable']//tbody//tr[3]//td[4]/input
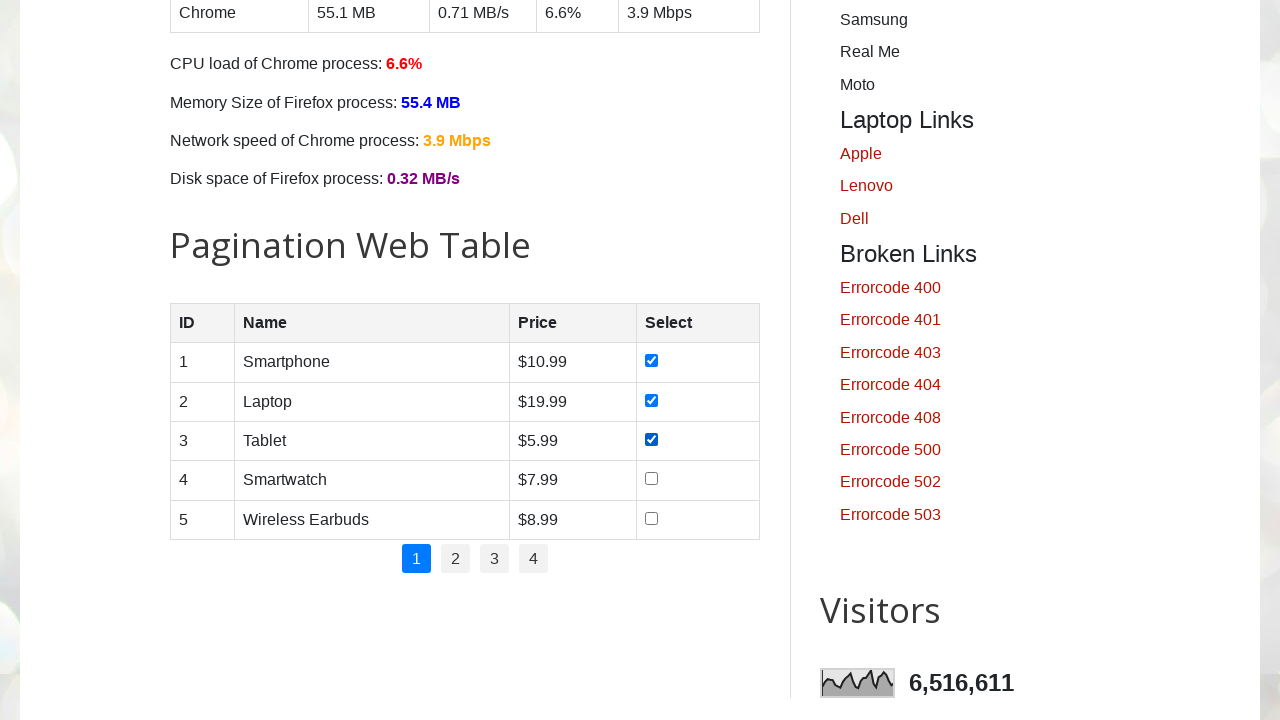

Clicked checkbox for product row 4 on page 1 at (651, 479) on //table[@id='productTable']//tbody//tr[4]//td[4]/input
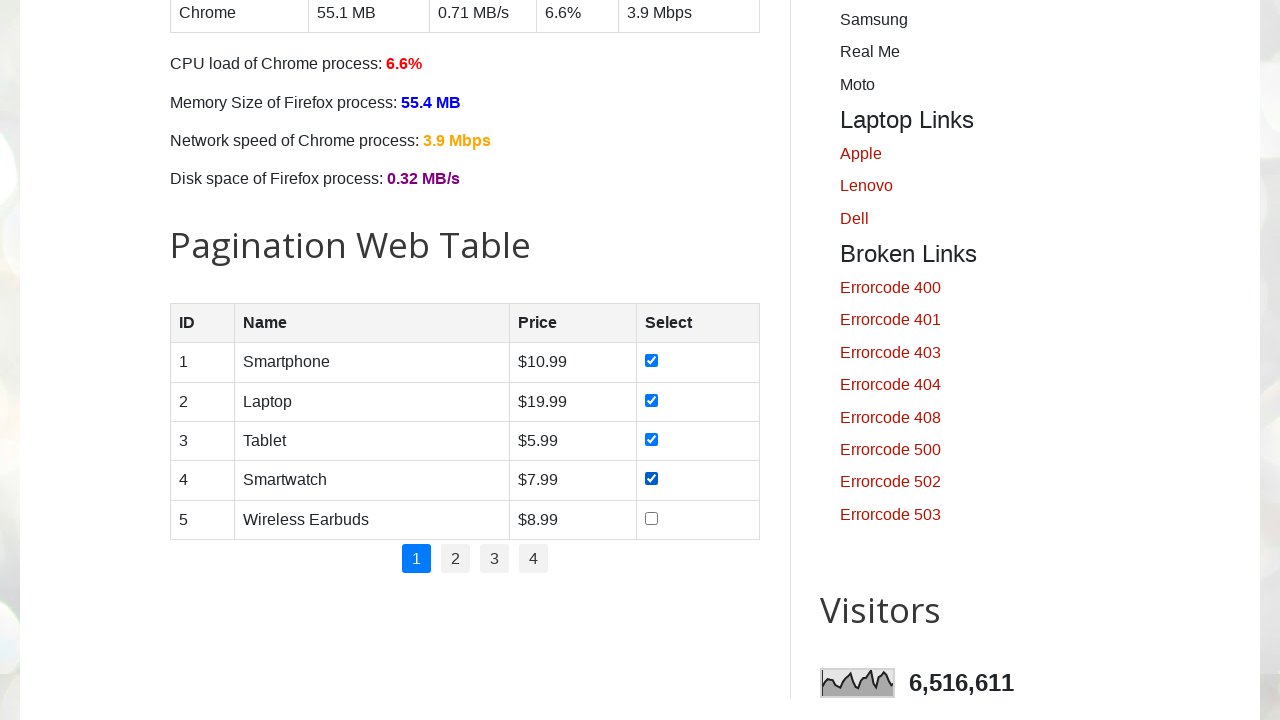

Clicked checkbox for product row 5 on page 1 at (651, 518) on //table[@id='productTable']//tbody//tr[5]//td[4]/input
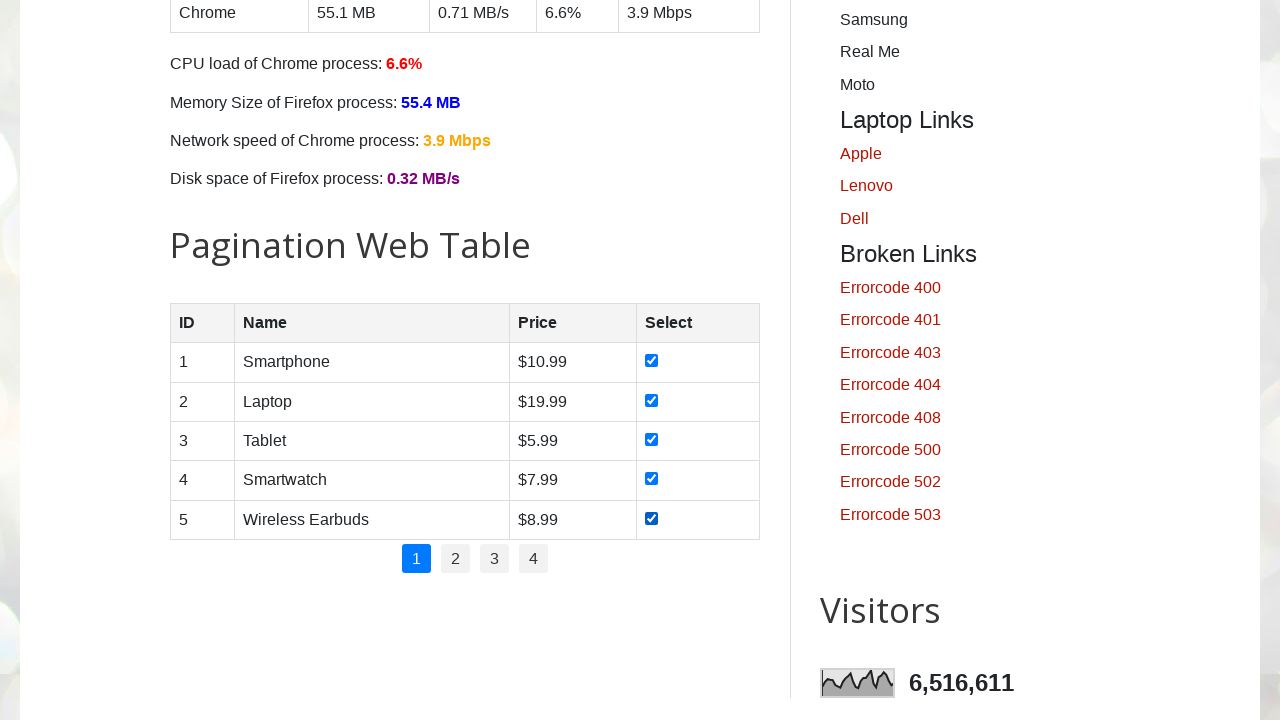

Waited 2 seconds before processing page 2
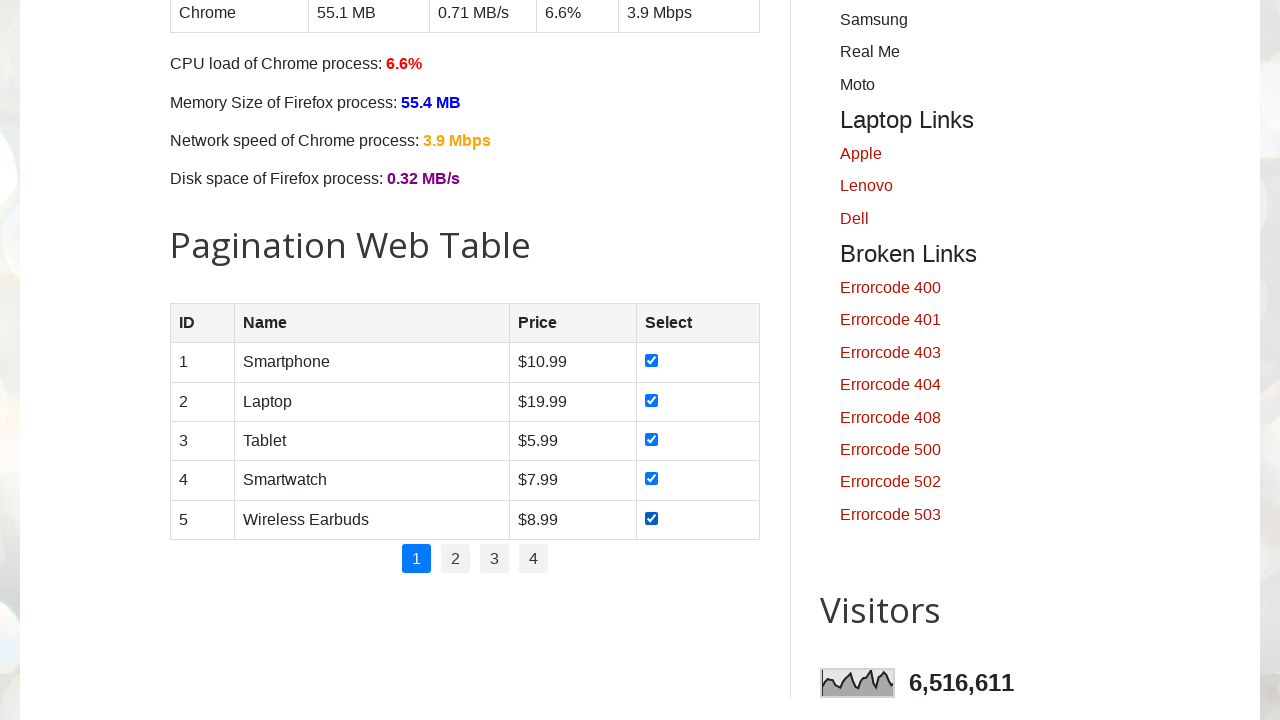

Clicked pagination link for page 2 at (456, 559) on //ul[@id='pagination']//li[2]
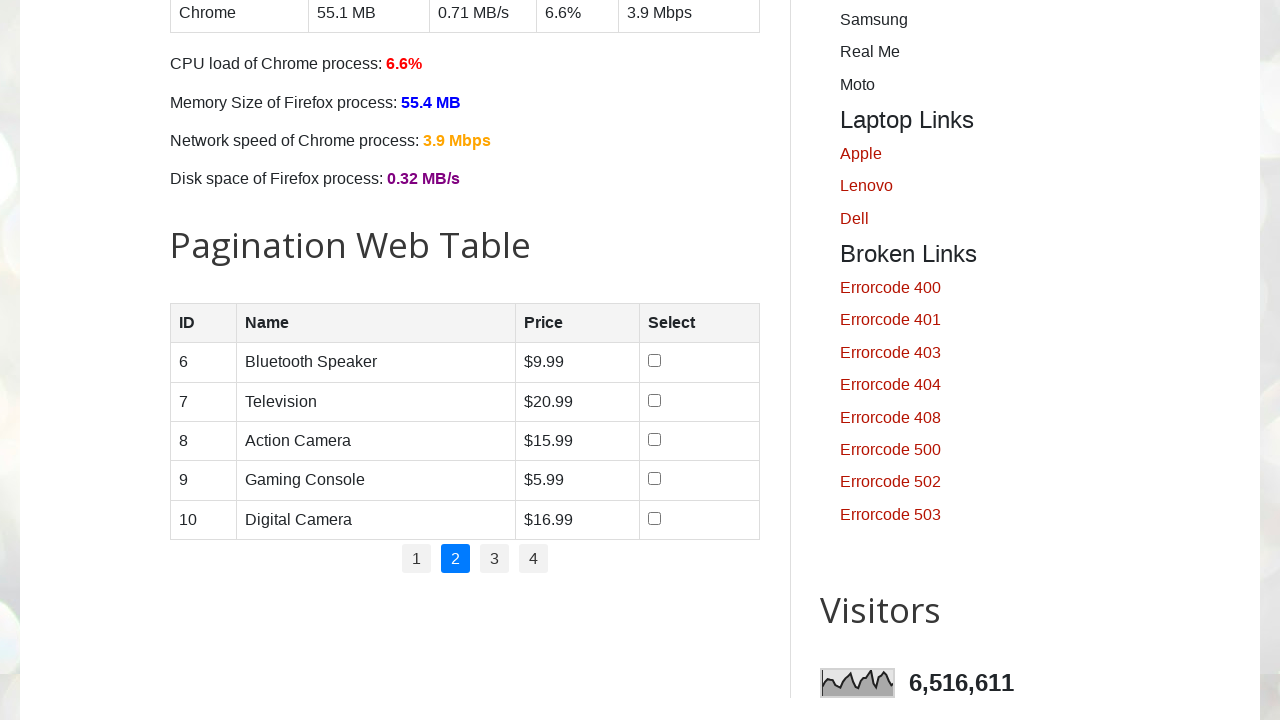

Table loaded on page 2
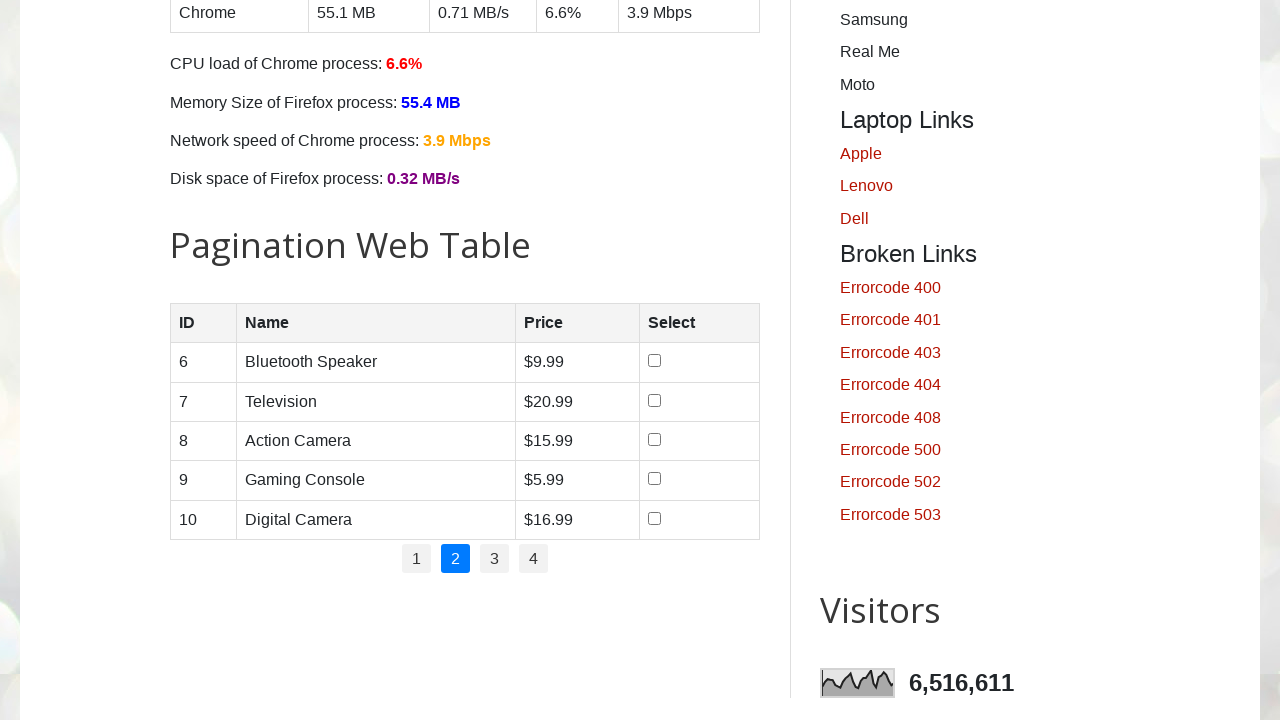

Found 5 rows on page 2
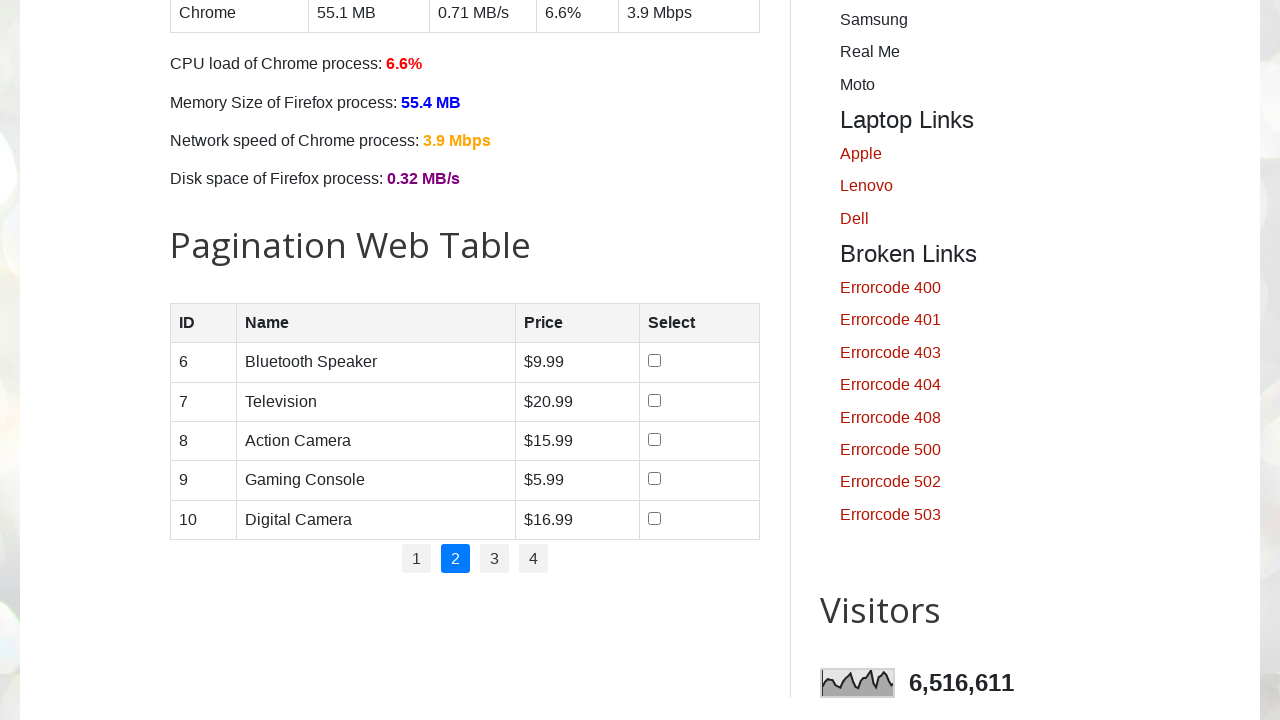

Clicked checkbox for product row 1 on page 2 at (654, 361) on //table[@id='productTable']//tbody//tr[1]//td[4]/input
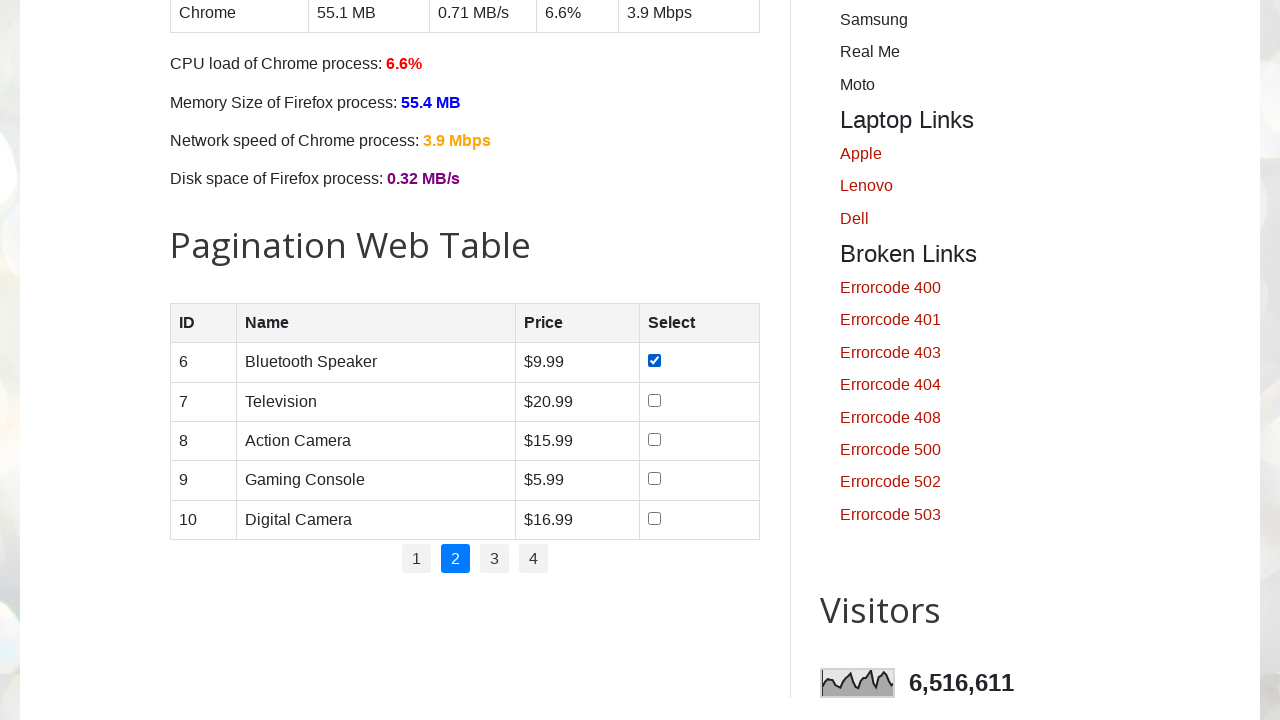

Clicked checkbox for product row 2 on page 2 at (654, 400) on //table[@id='productTable']//tbody//tr[2]//td[4]/input
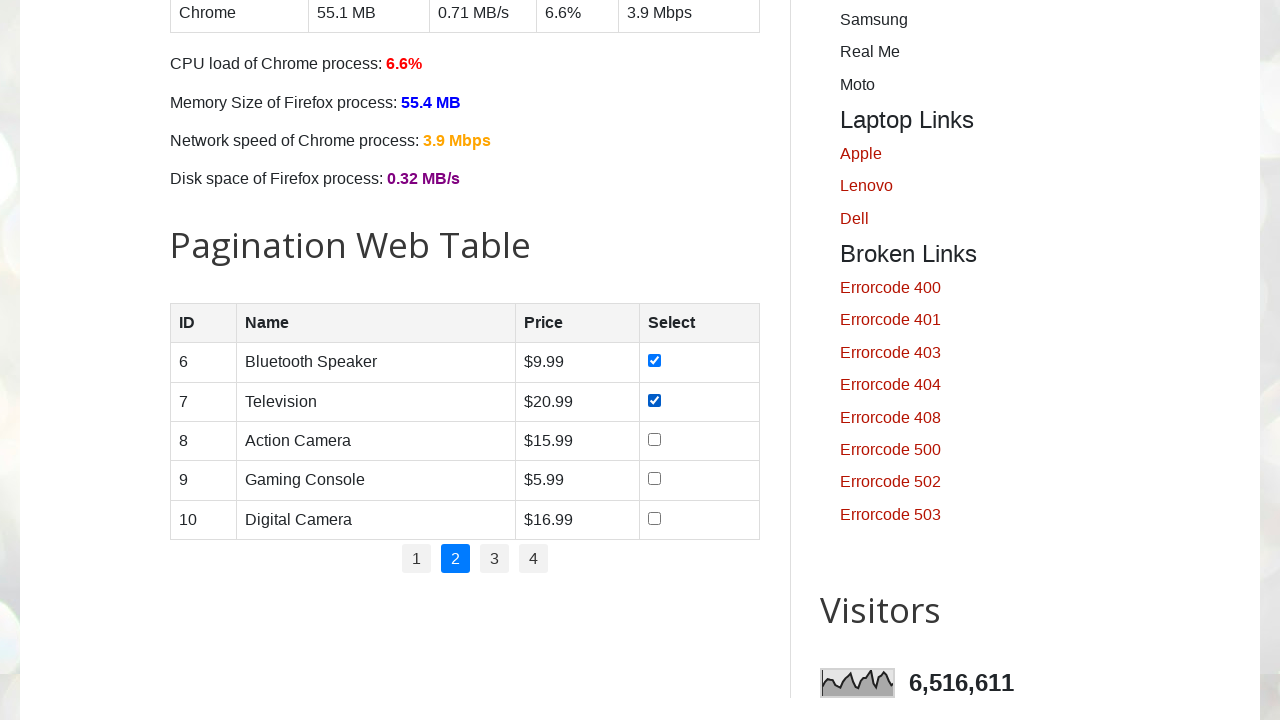

Clicked checkbox for product row 3 on page 2 at (654, 439) on //table[@id='productTable']//tbody//tr[3]//td[4]/input
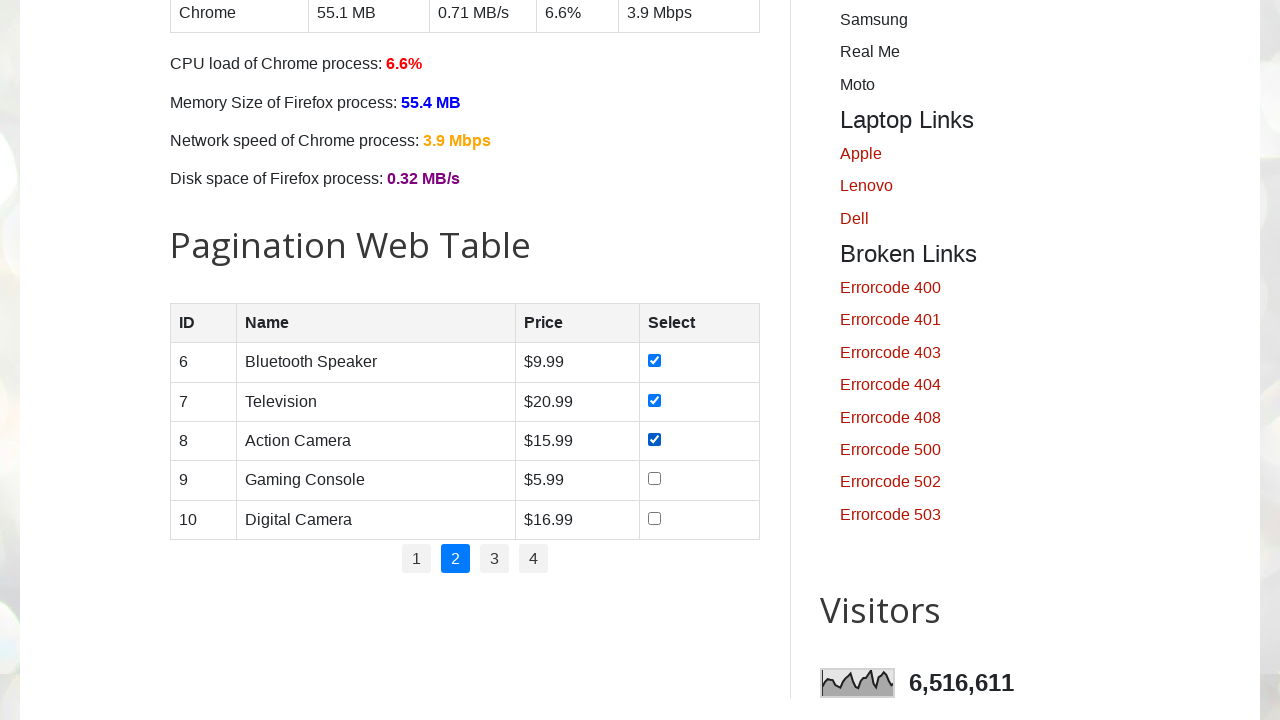

Clicked checkbox for product row 4 on page 2 at (654, 479) on //table[@id='productTable']//tbody//tr[4]//td[4]/input
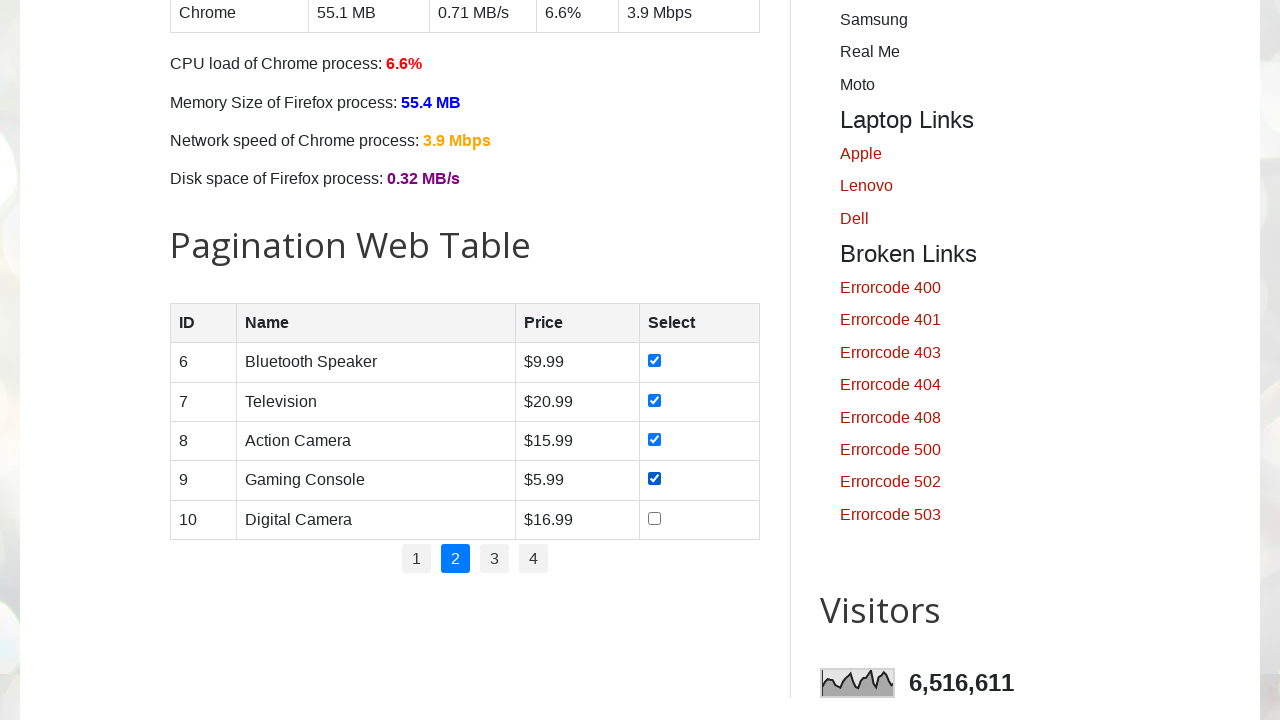

Clicked checkbox for product row 5 on page 2 at (654, 518) on //table[@id='productTable']//tbody//tr[5]//td[4]/input
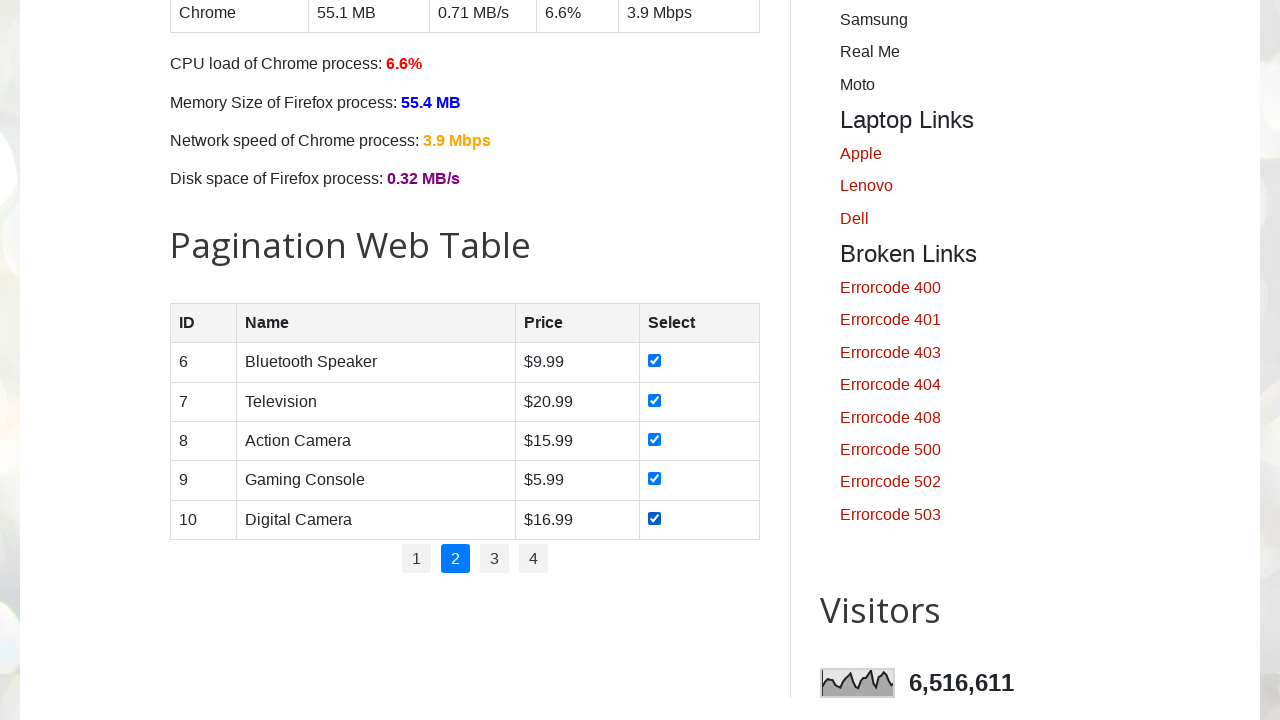

Waited 2 seconds before processing page 3
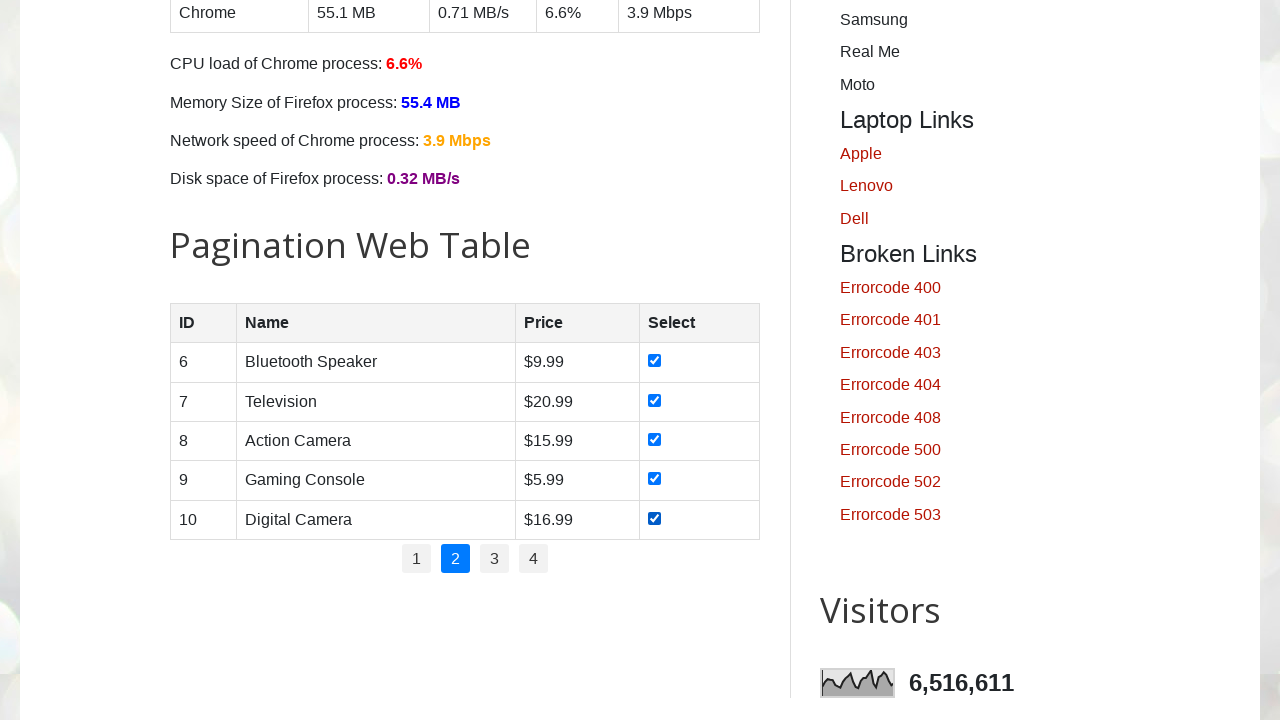

Clicked pagination link for page 3 at (494, 559) on //ul[@id='pagination']//li[3]
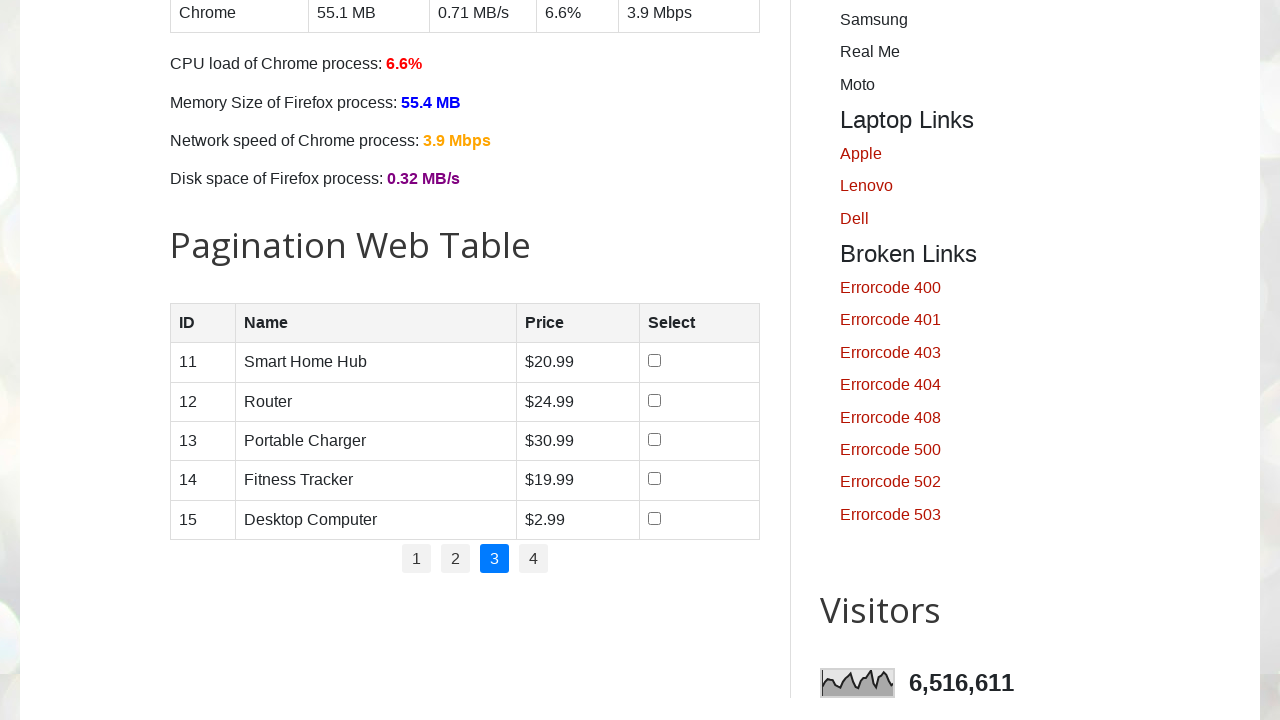

Table loaded on page 3
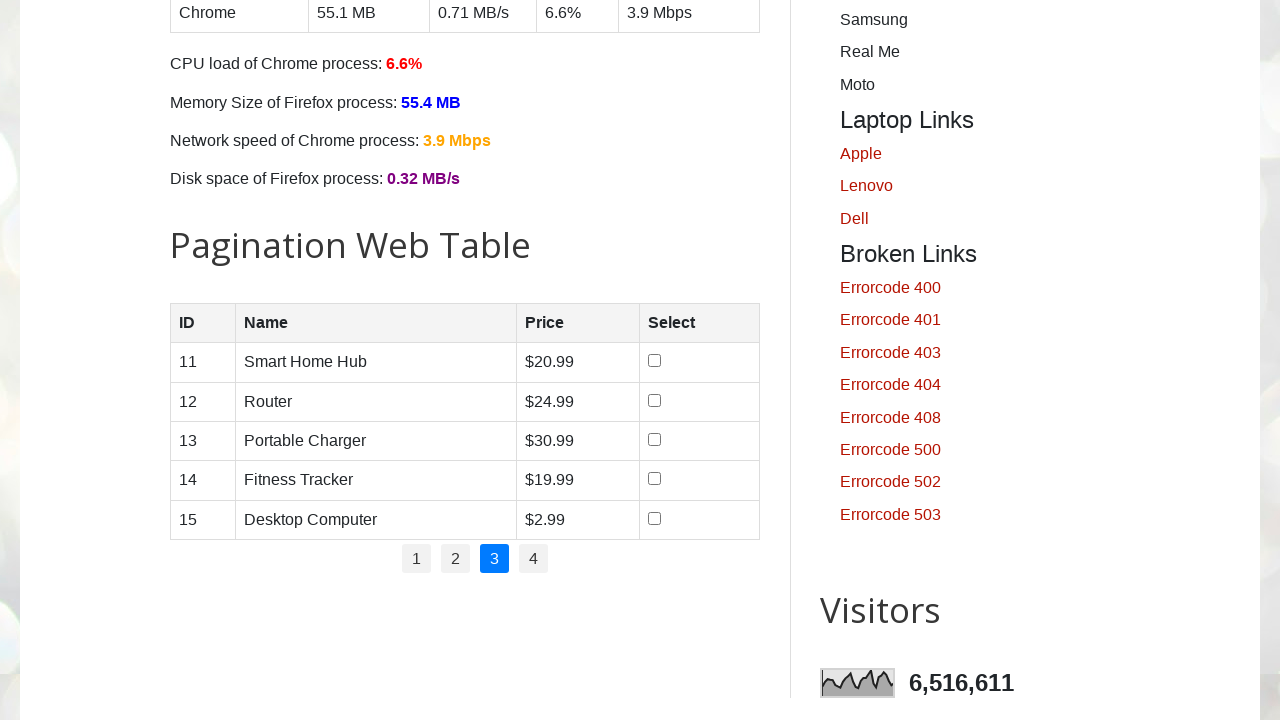

Found 5 rows on page 3
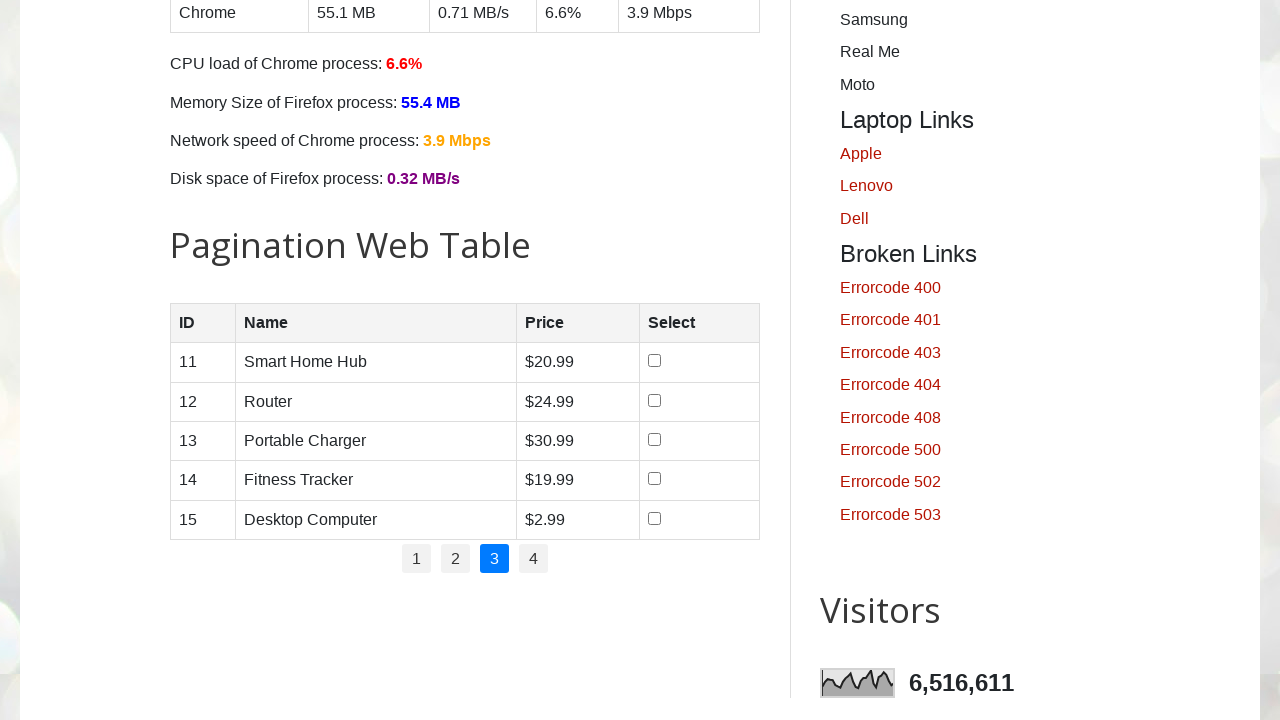

Clicked checkbox for product row 1 on page 3 at (655, 361) on //table[@id='productTable']//tbody//tr[1]//td[4]/input
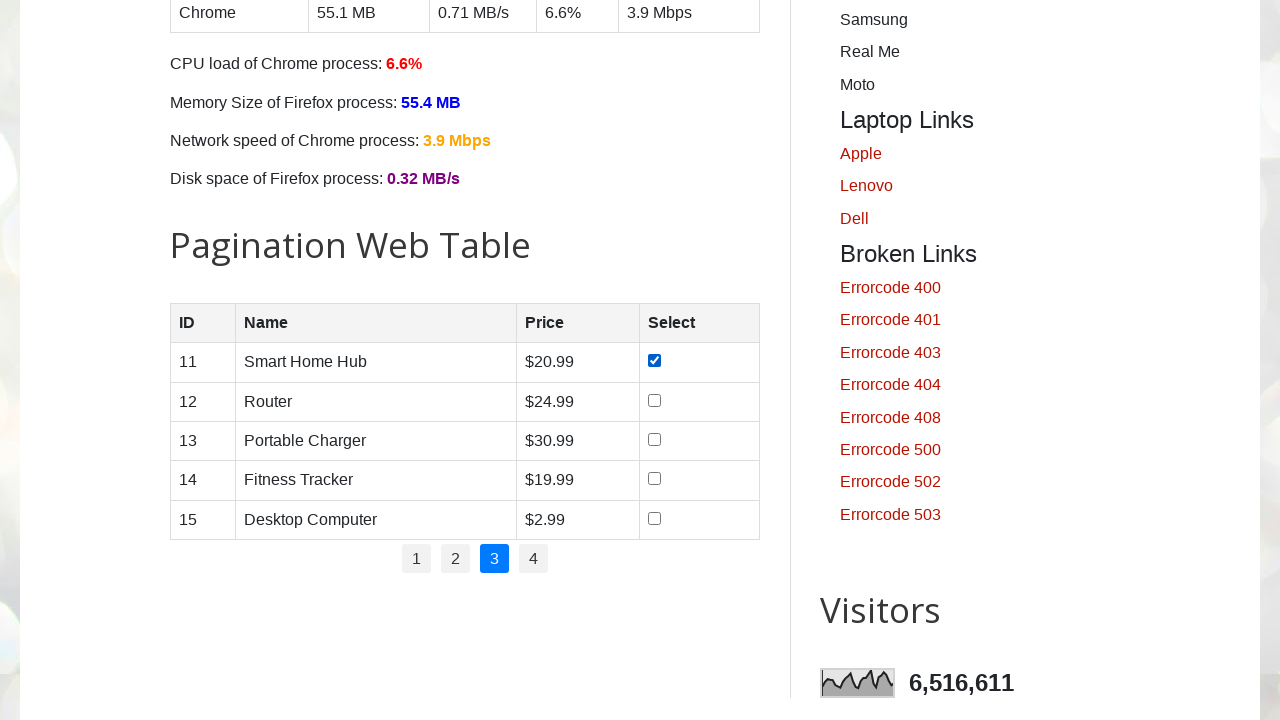

Clicked checkbox for product row 2 on page 3 at (655, 400) on //table[@id='productTable']//tbody//tr[2]//td[4]/input
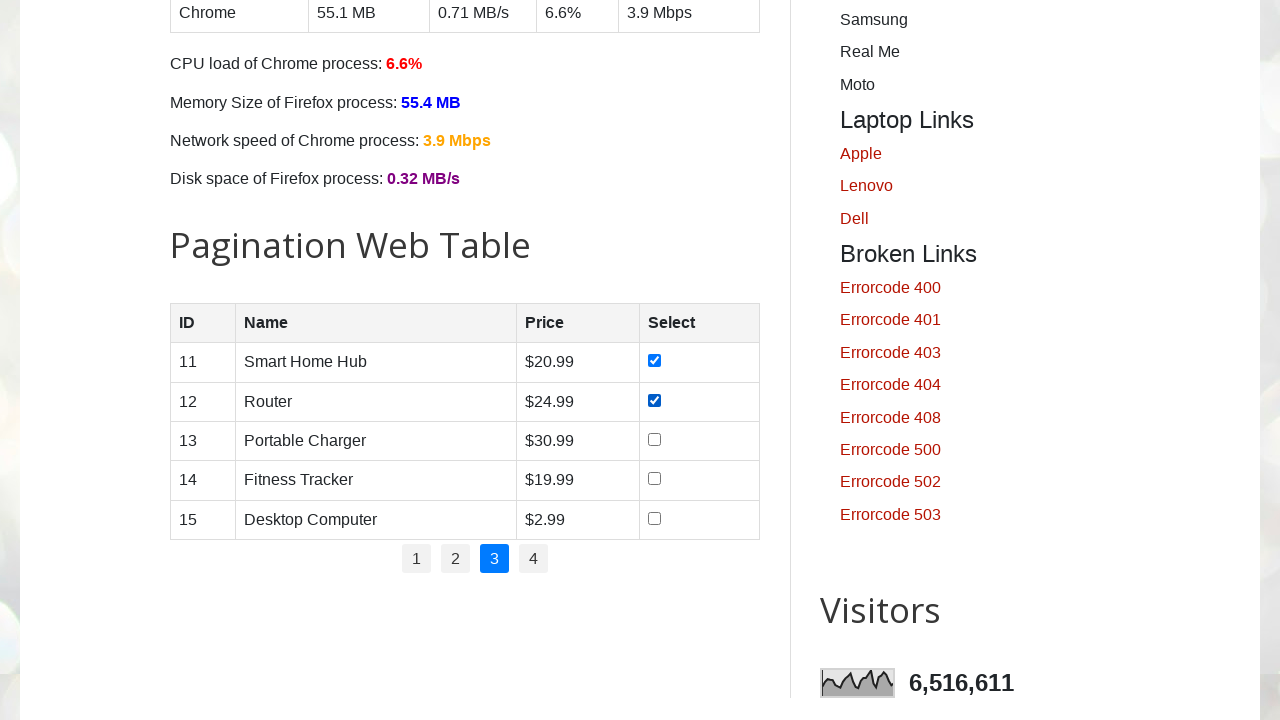

Clicked checkbox for product row 3 on page 3 at (655, 439) on //table[@id='productTable']//tbody//tr[3]//td[4]/input
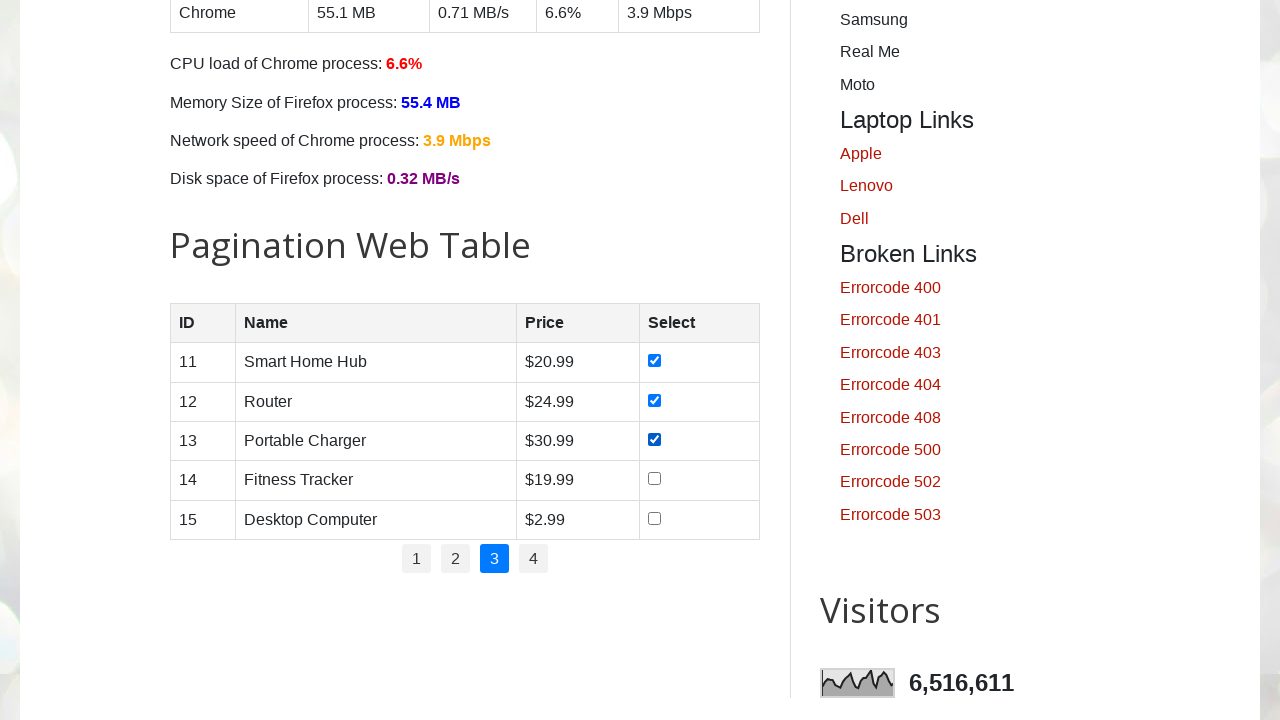

Clicked checkbox for product row 4 on page 3 at (655, 479) on //table[@id='productTable']//tbody//tr[4]//td[4]/input
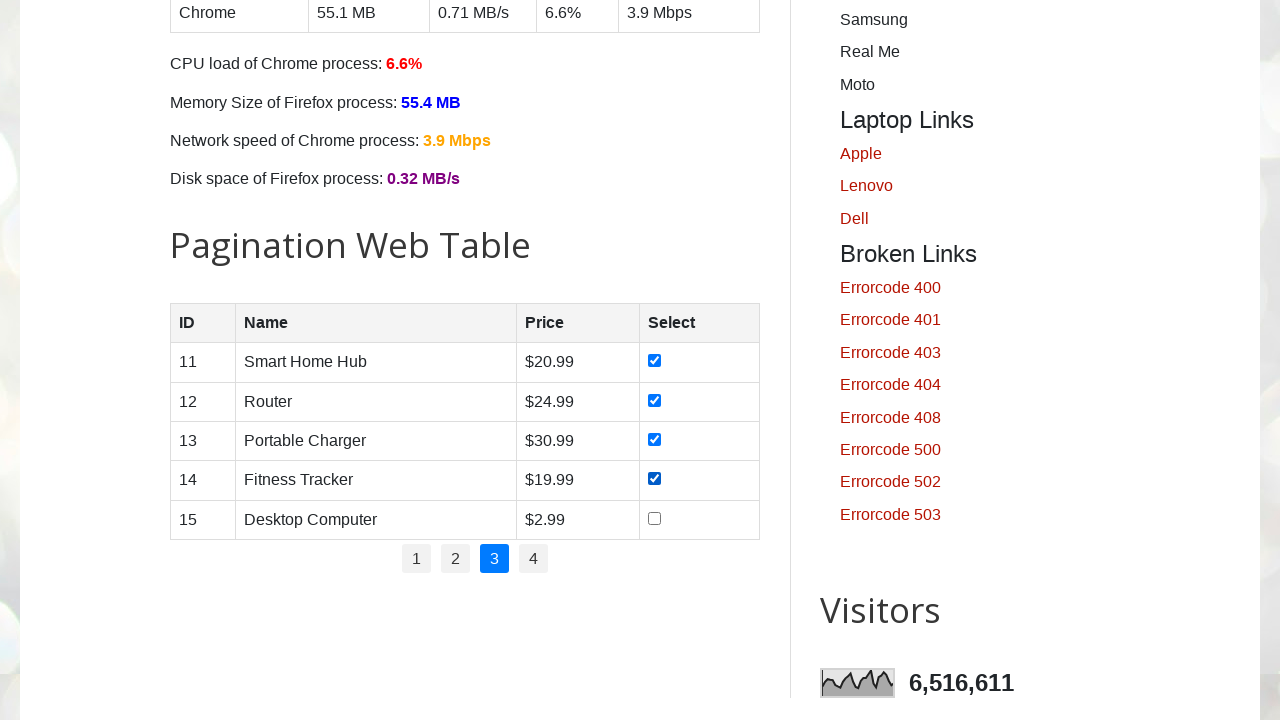

Clicked checkbox for product row 5 on page 3 at (655, 518) on //table[@id='productTable']//tbody//tr[5]//td[4]/input
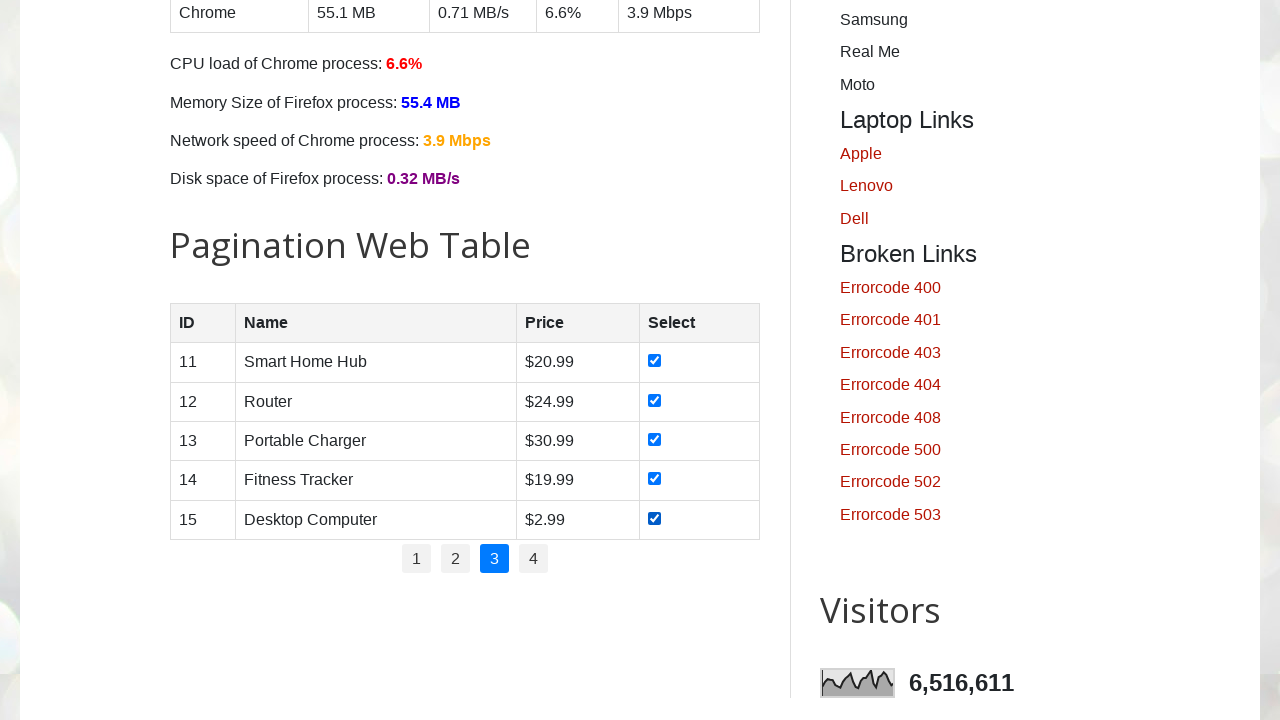

Waited 2 seconds before processing page 4
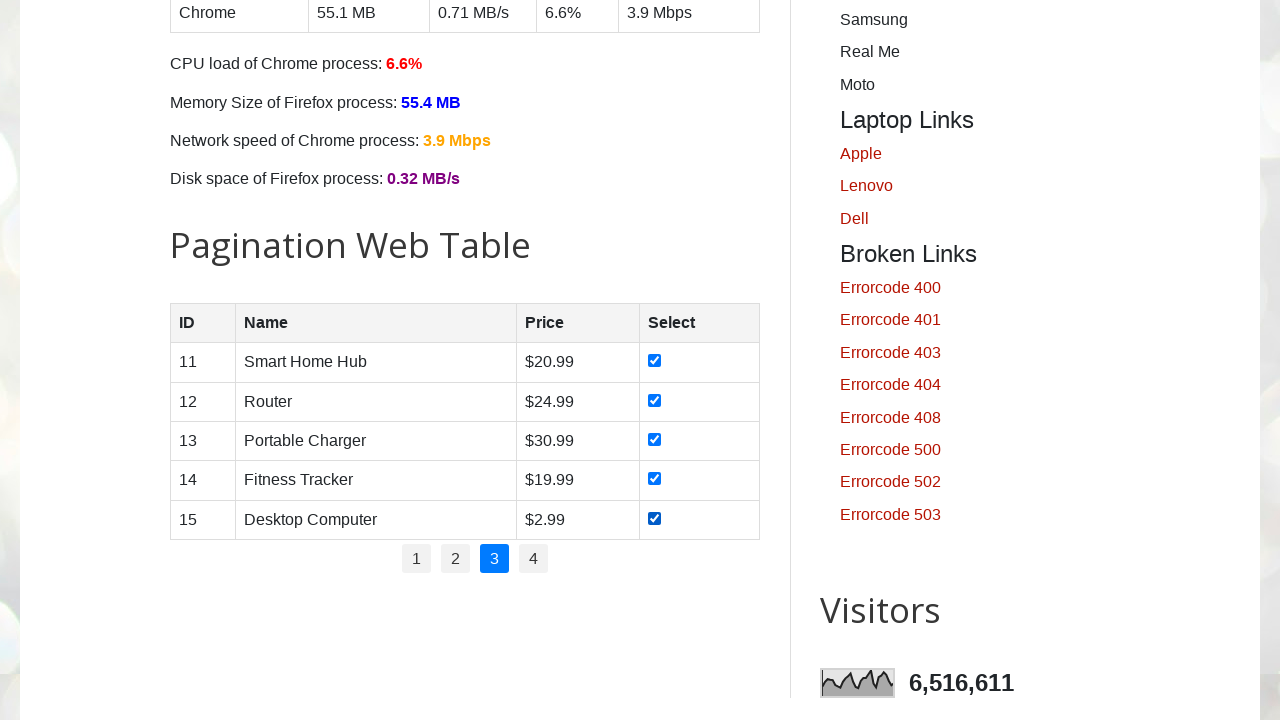

Clicked pagination link for page 4 at (534, 559) on //ul[@id='pagination']//li[4]
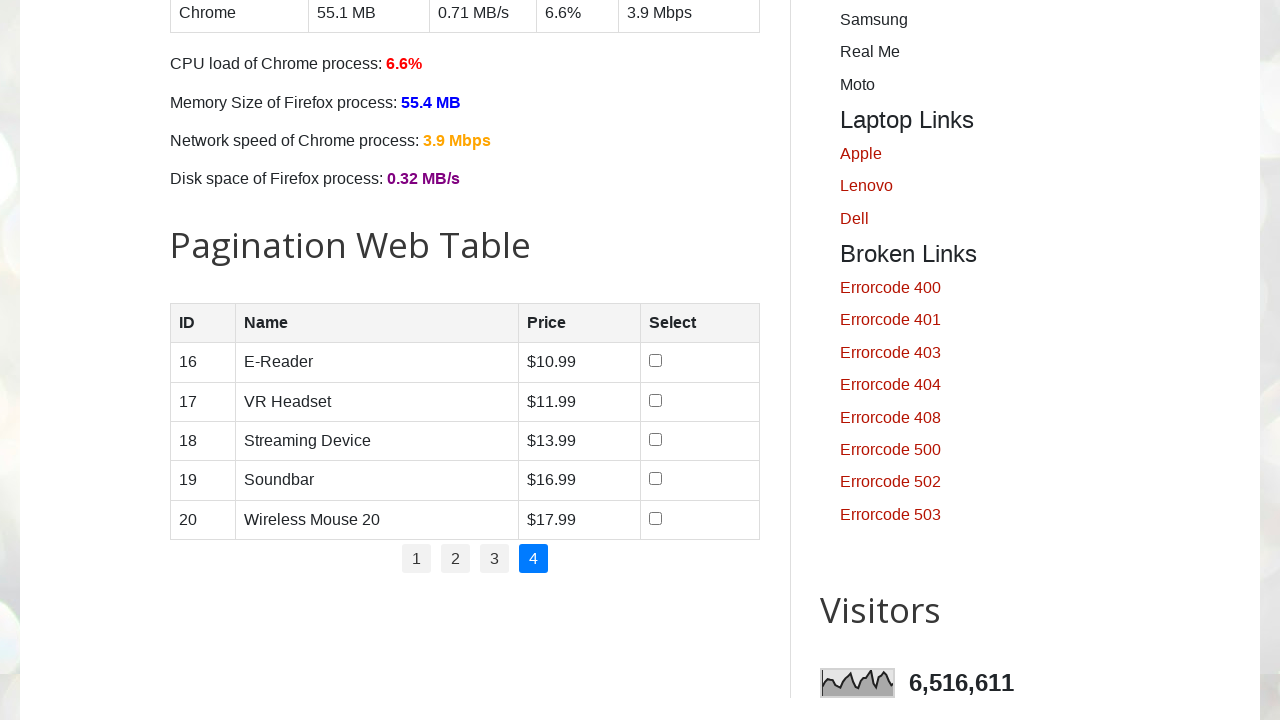

Table loaded on page 4
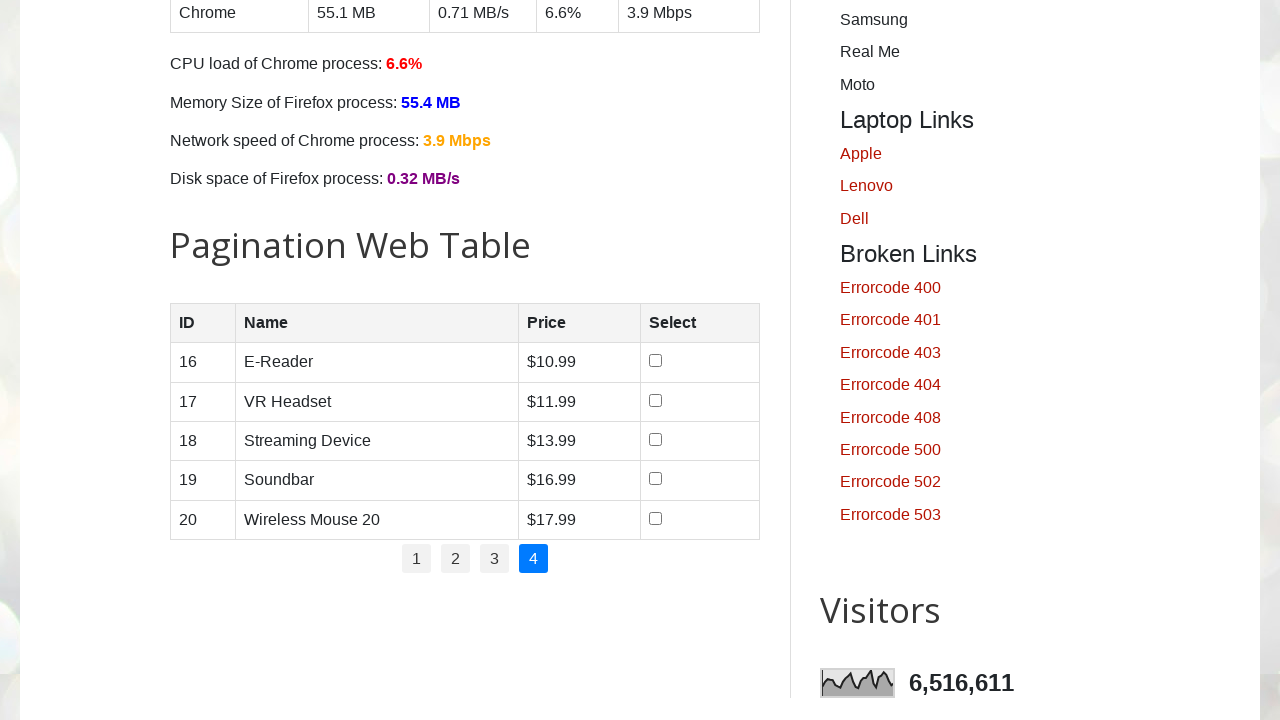

Found 5 rows on page 4
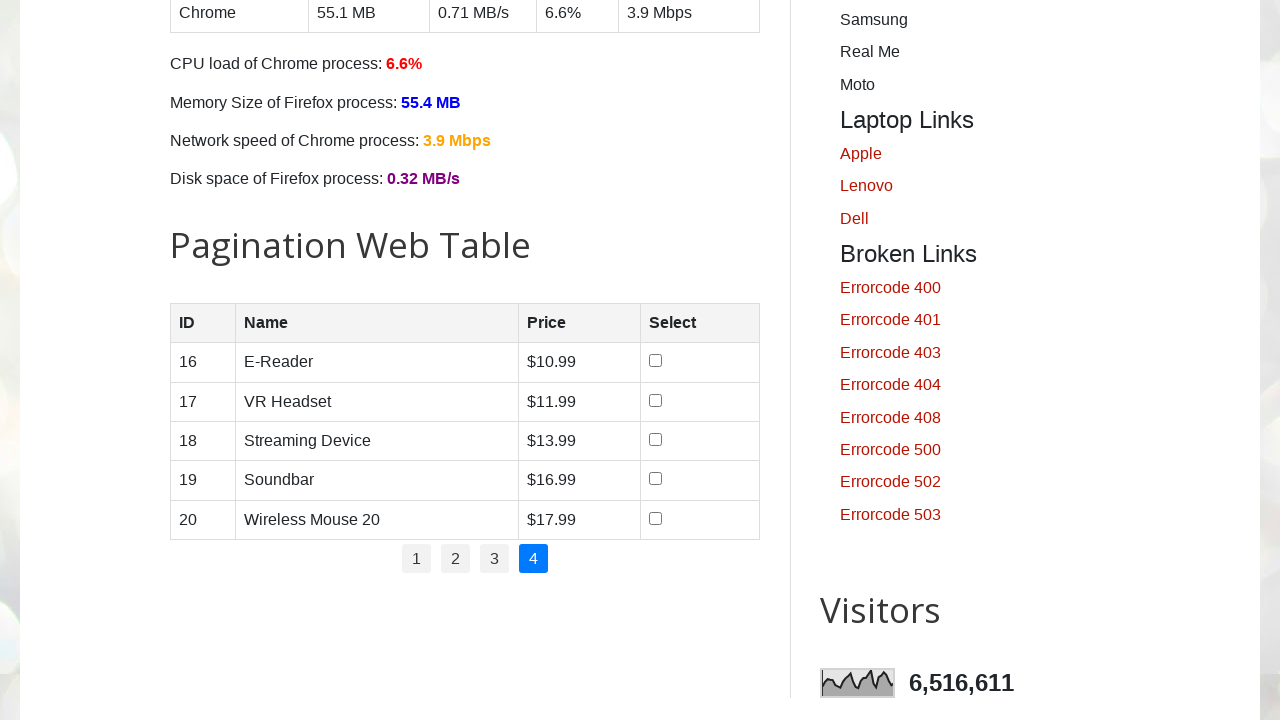

Clicked checkbox for product row 1 on page 4 at (656, 361) on //table[@id='productTable']//tbody//tr[1]//td[4]/input
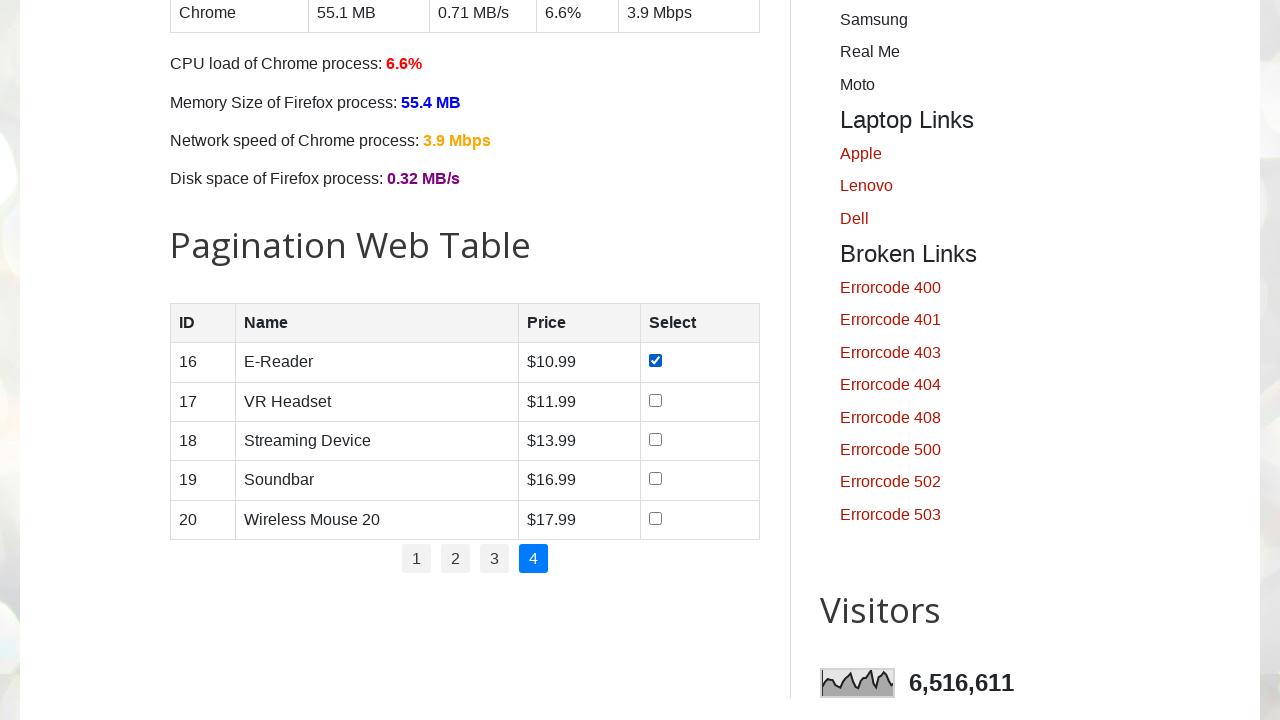

Clicked checkbox for product row 2 on page 4 at (656, 400) on //table[@id='productTable']//tbody//tr[2]//td[4]/input
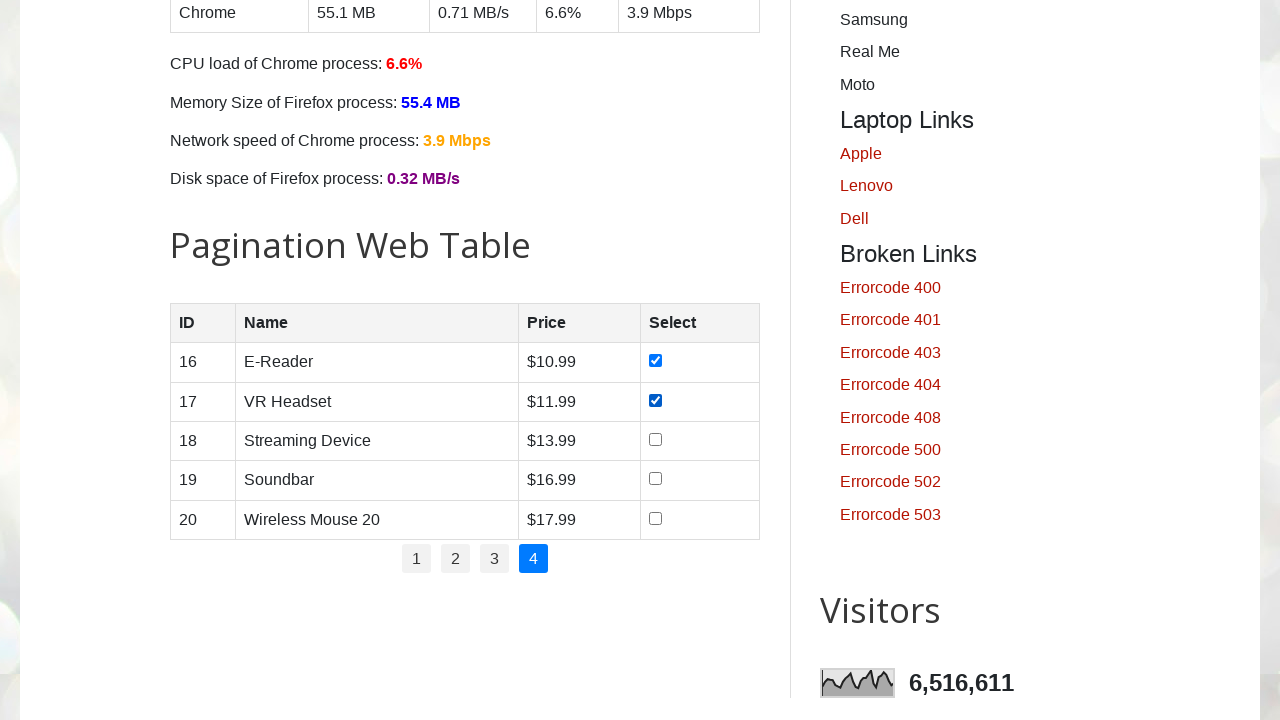

Clicked checkbox for product row 3 on page 4 at (656, 439) on //table[@id='productTable']//tbody//tr[3]//td[4]/input
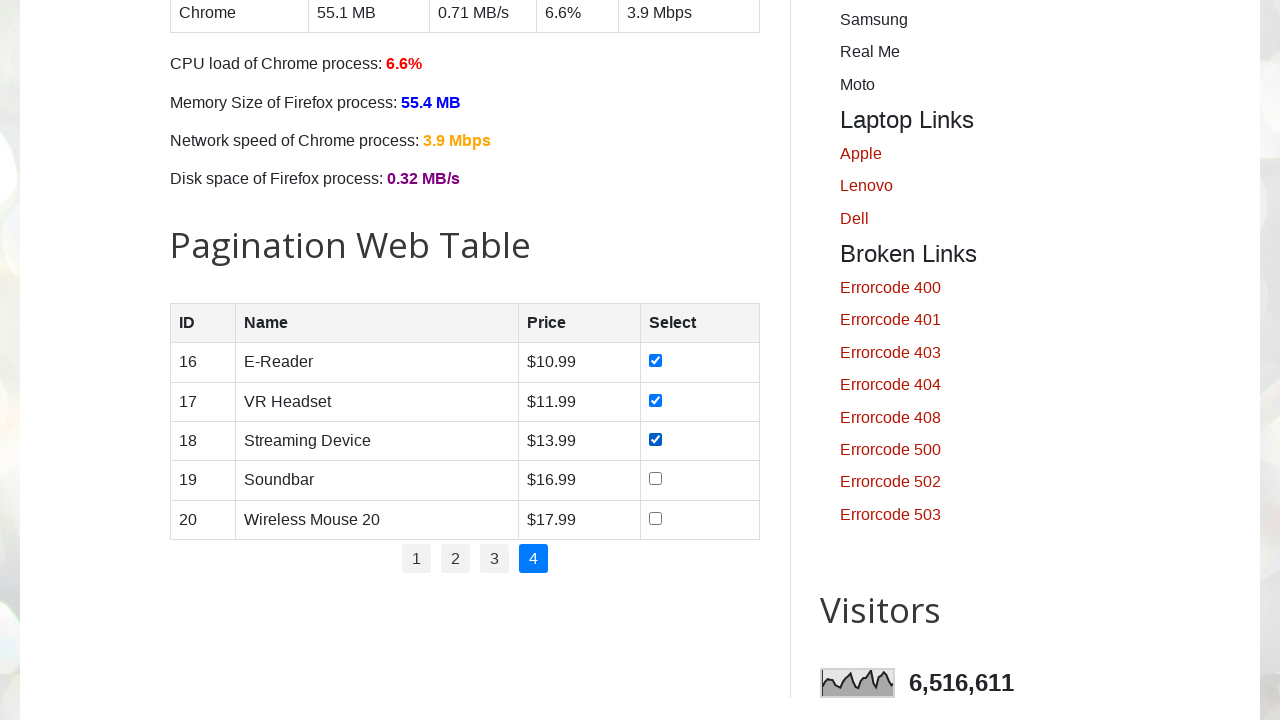

Clicked checkbox for product row 4 on page 4 at (656, 479) on //table[@id='productTable']//tbody//tr[4]//td[4]/input
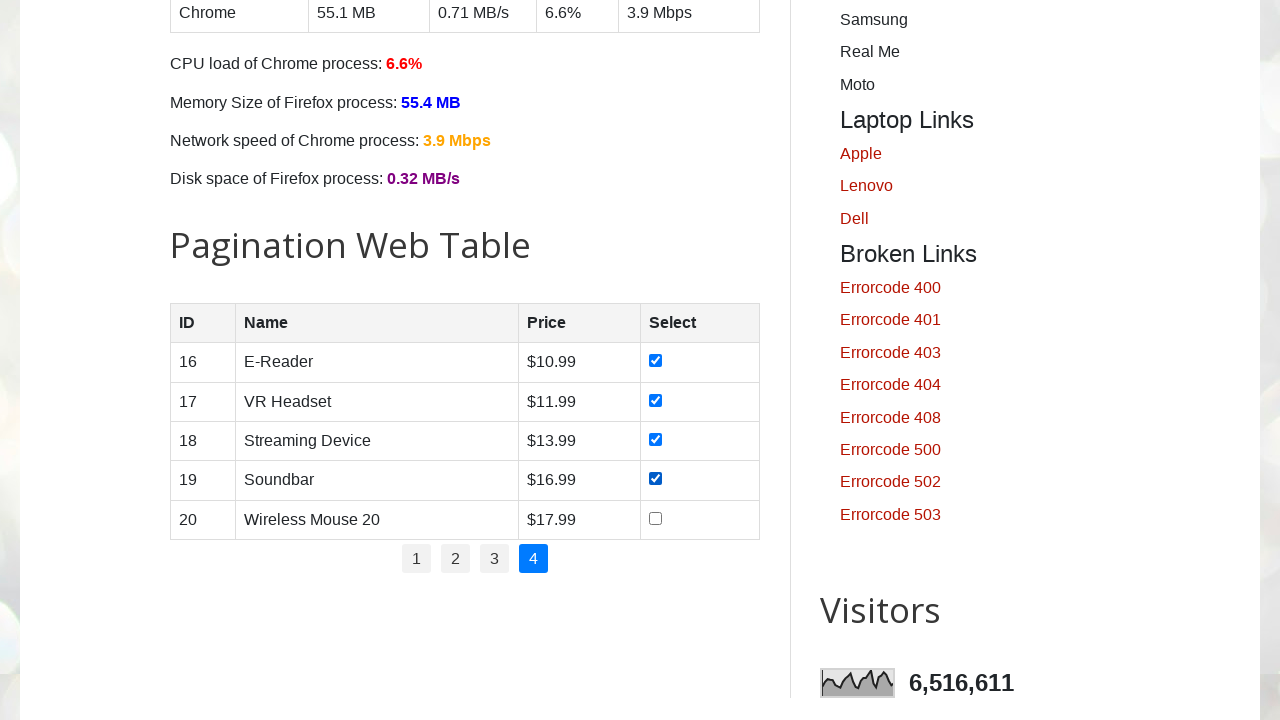

Clicked checkbox for product row 5 on page 4 at (656, 518) on //table[@id='productTable']//tbody//tr[5]//td[4]/input
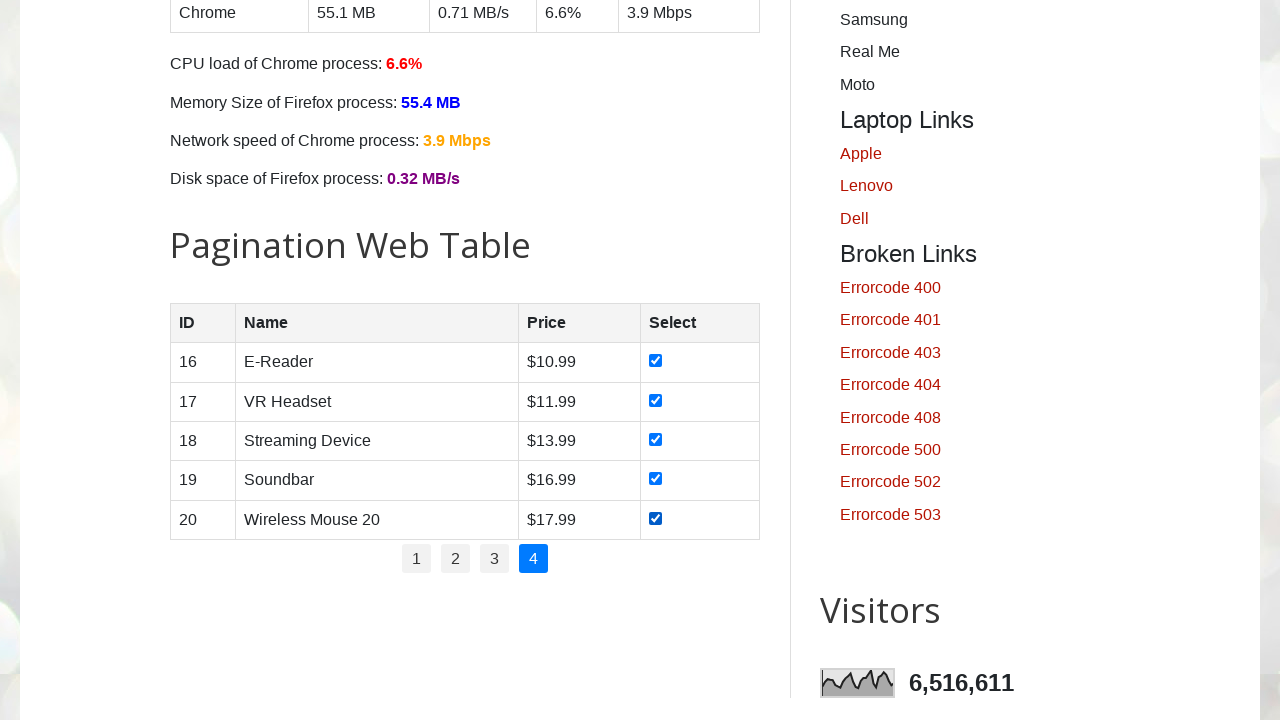

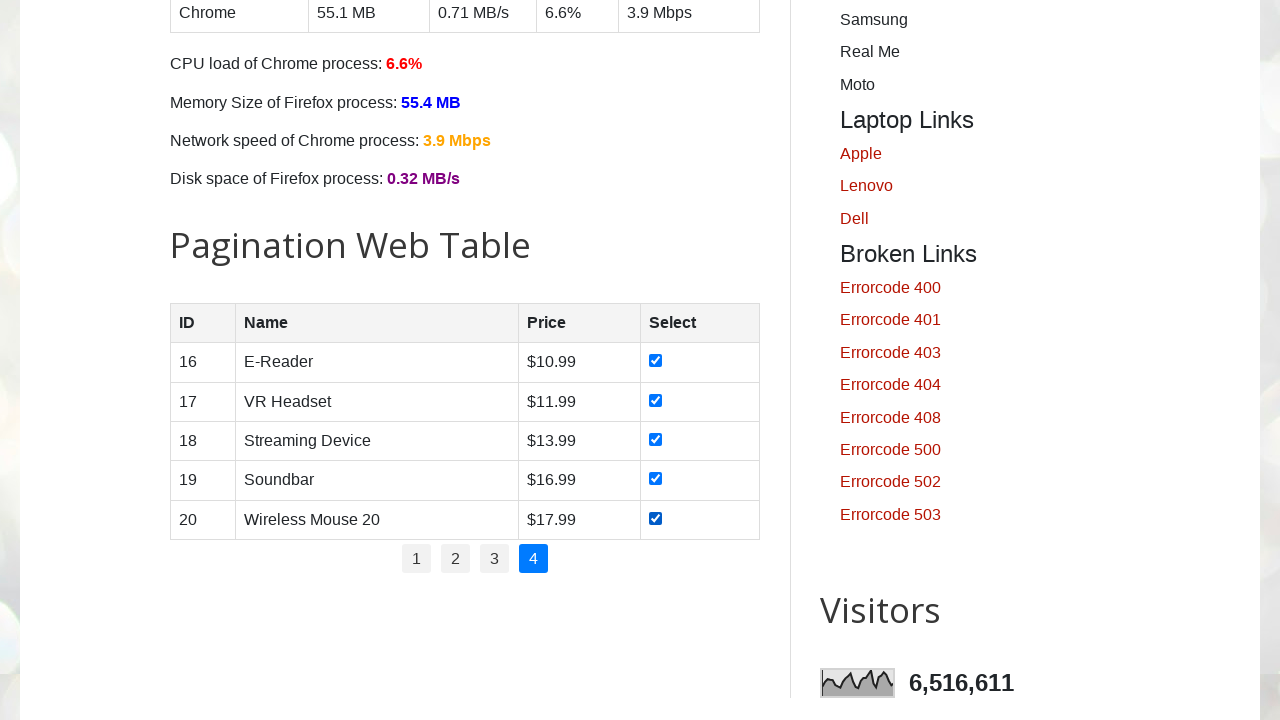